Tests a todo app by adding 5 new items to the list, then marking all 10 items (5 existing + 5 new) as completed by clicking their checkboxes, verifying the remaining count updates correctly.

Starting URL: https://lambdatest.github.io/sample-todo-app/

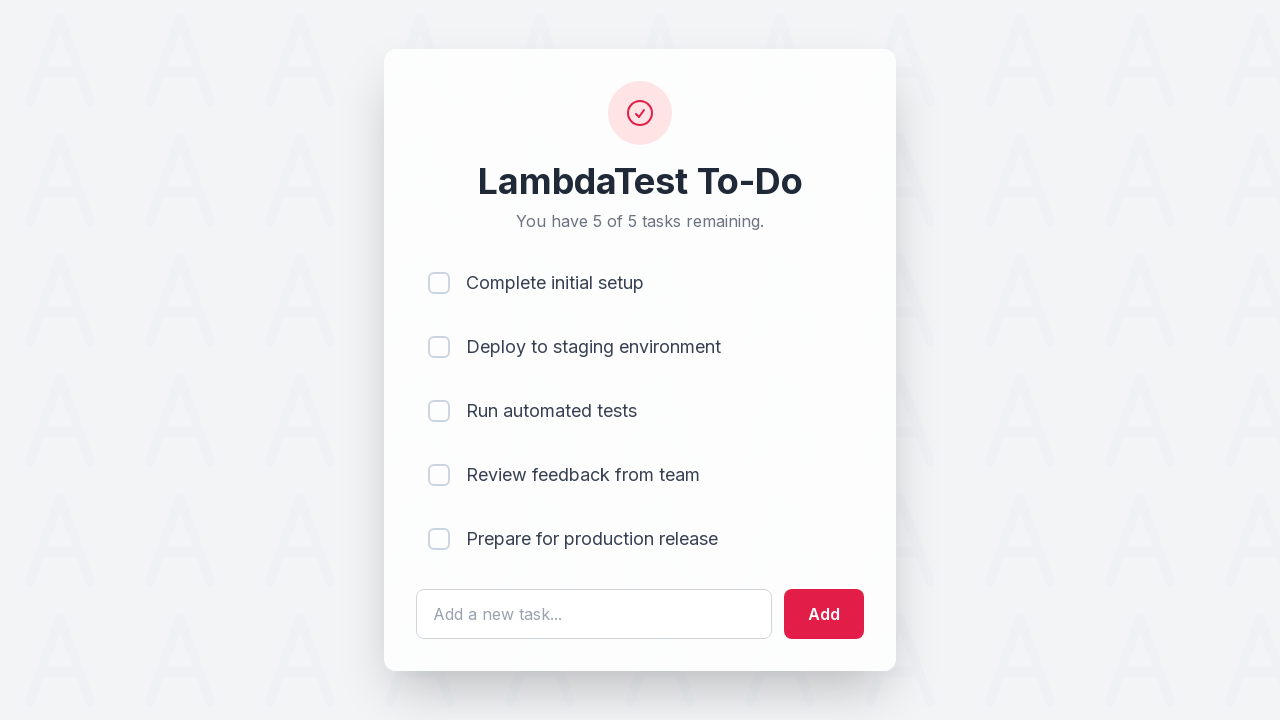

Waited for todo input field to load
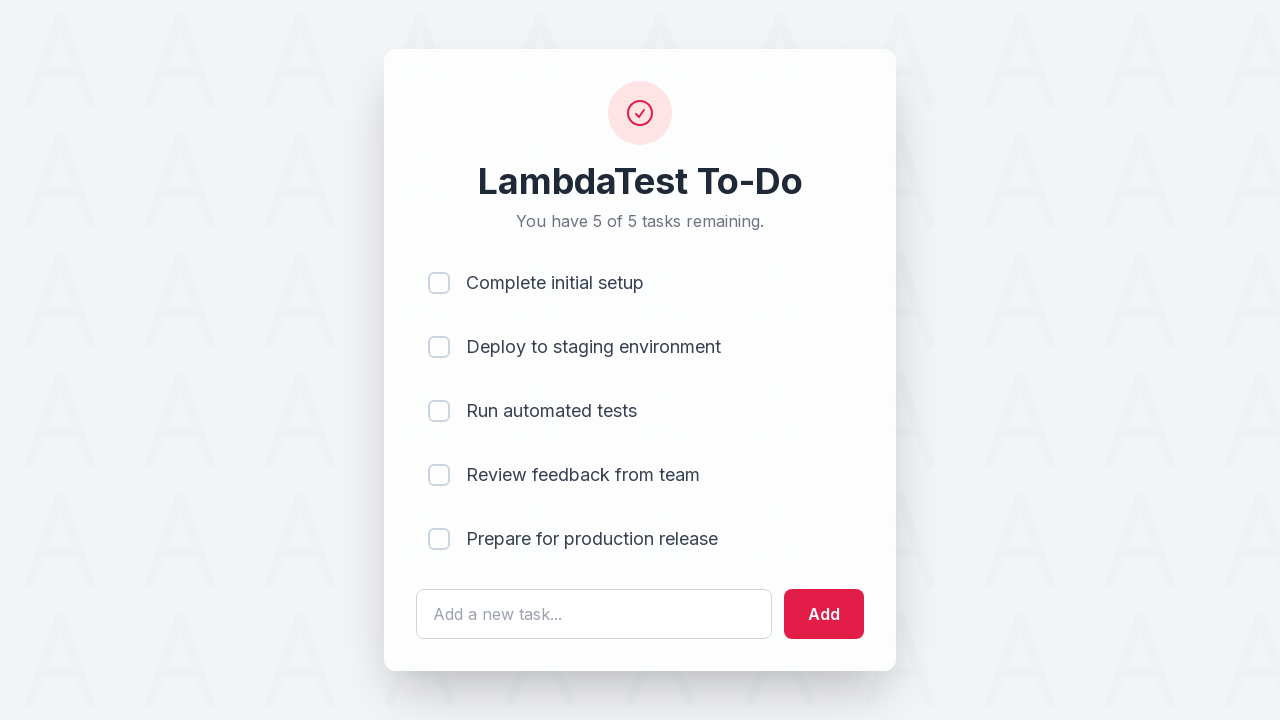

Clicked on todo input field for new item 1 at (594, 614) on #sampletodotext
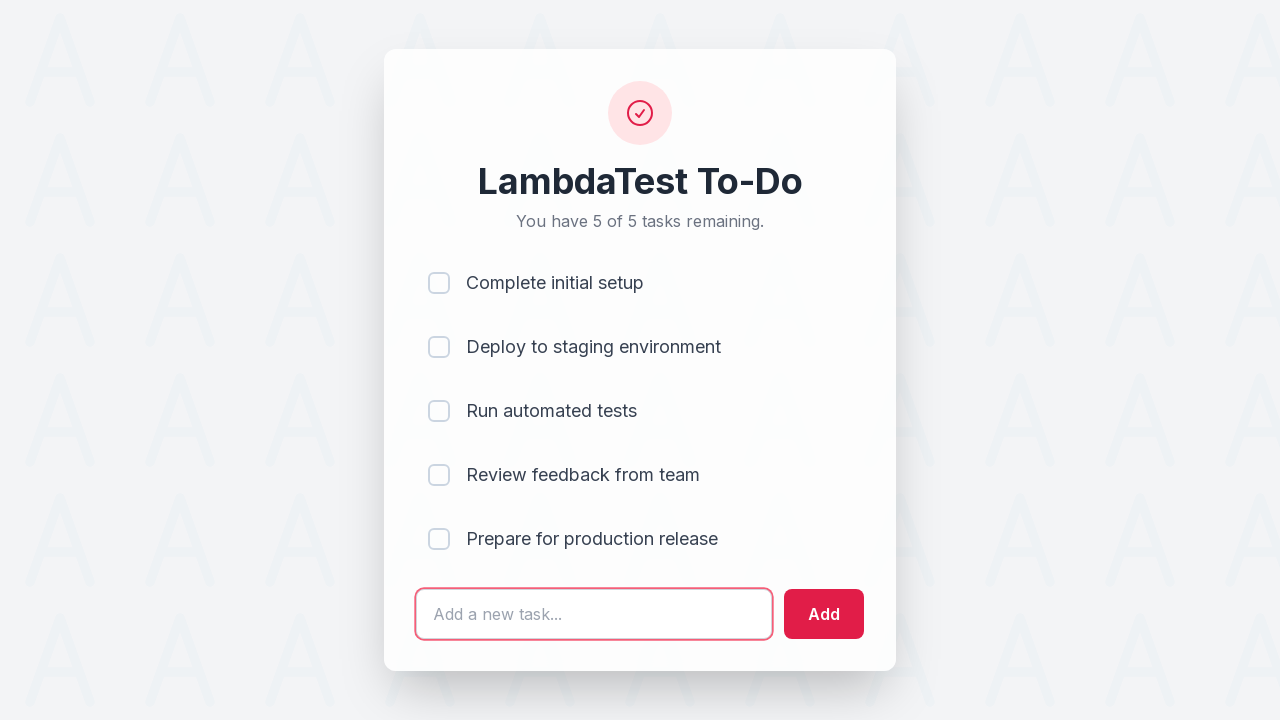

Filled input field with 'Adding a new item 1' on #sampletodotext
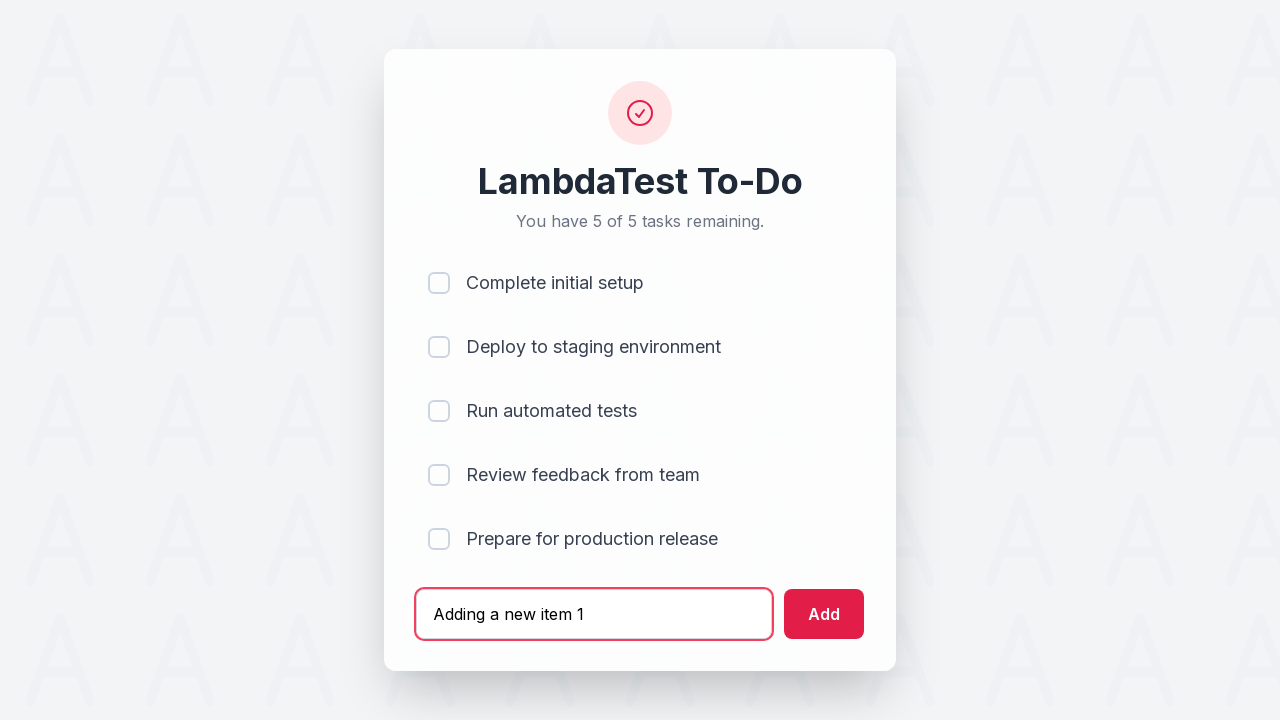

Pressed Enter to add new item 1 on #sampletodotext
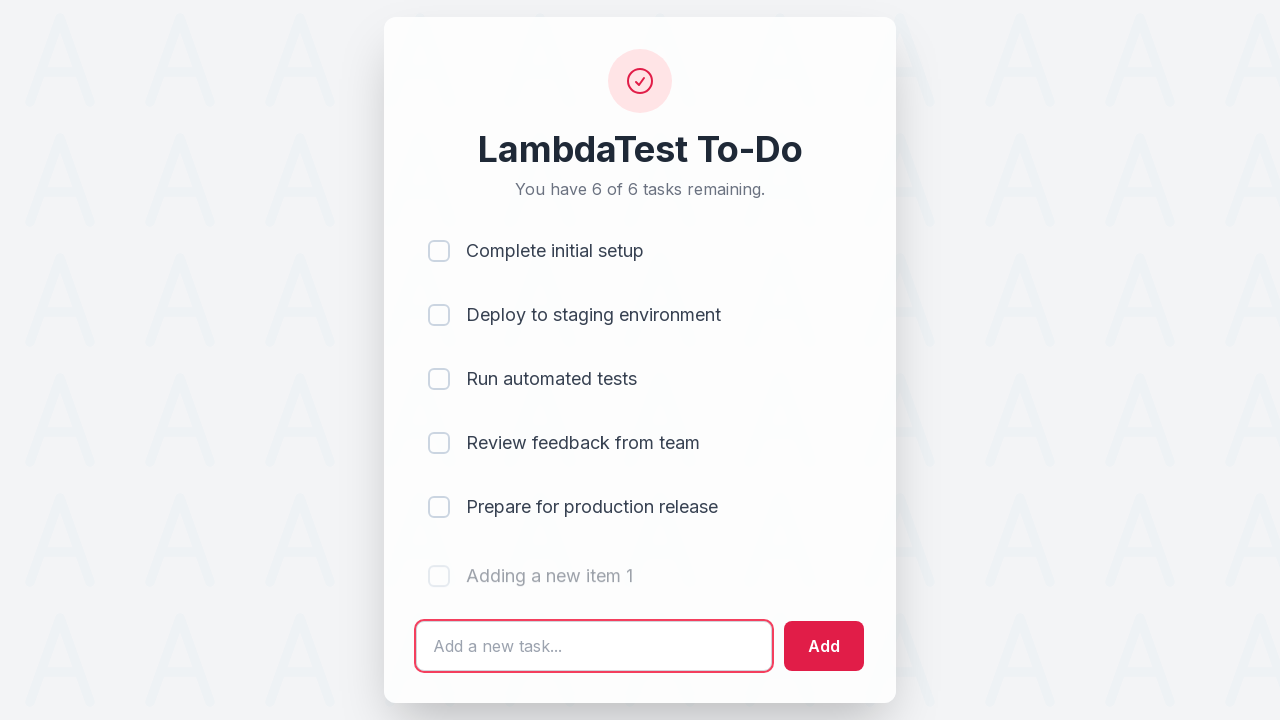

Waited 500ms for item 1 to be added to the list
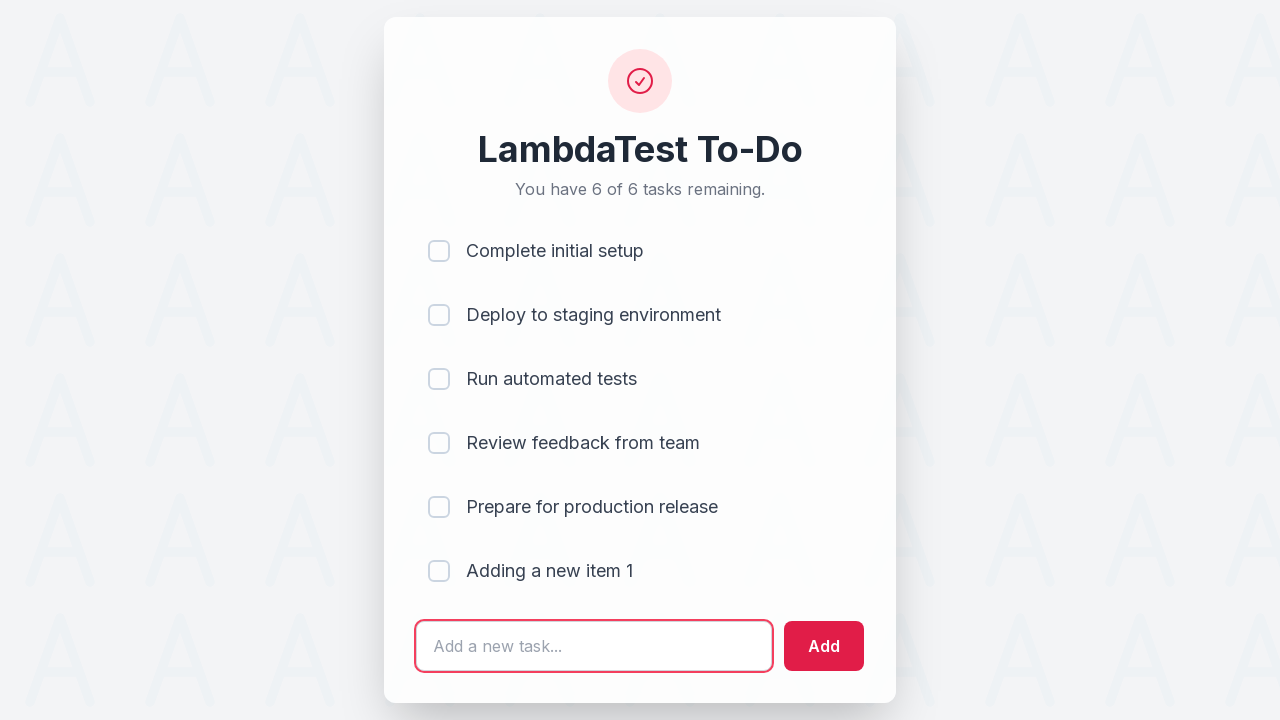

Clicked on todo input field for new item 2 at (594, 646) on #sampletodotext
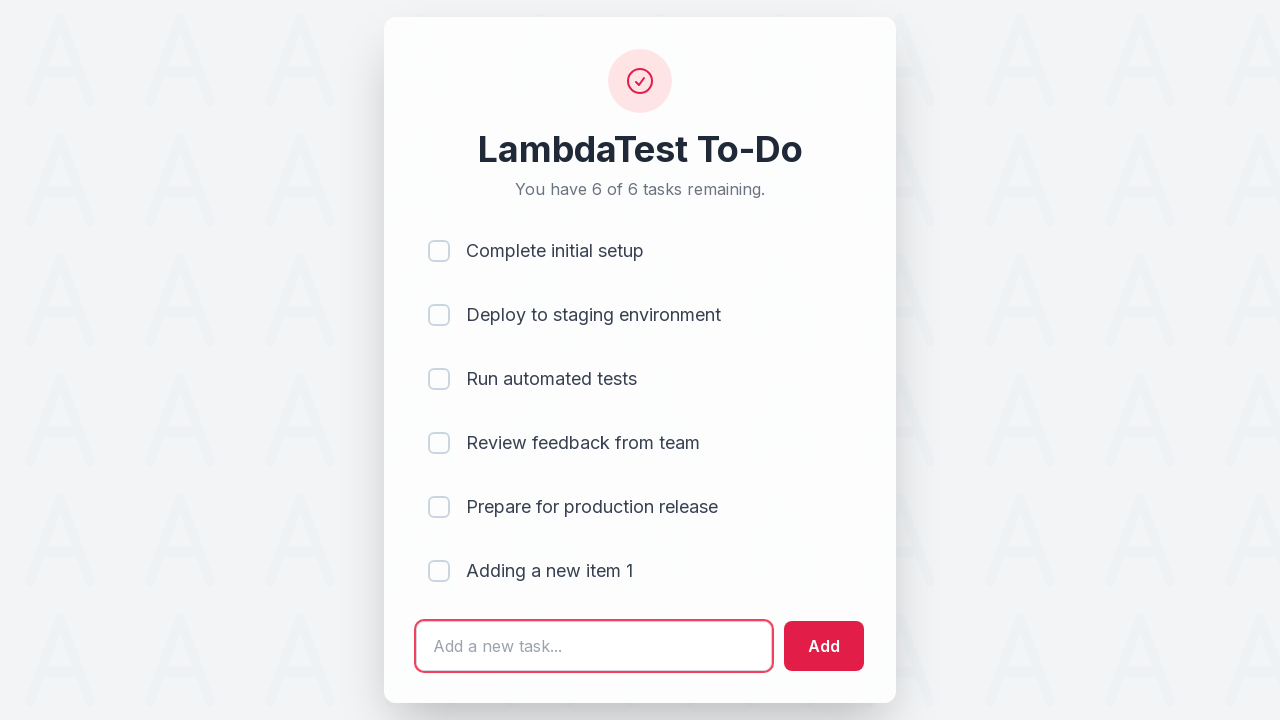

Filled input field with 'Adding a new item 2' on #sampletodotext
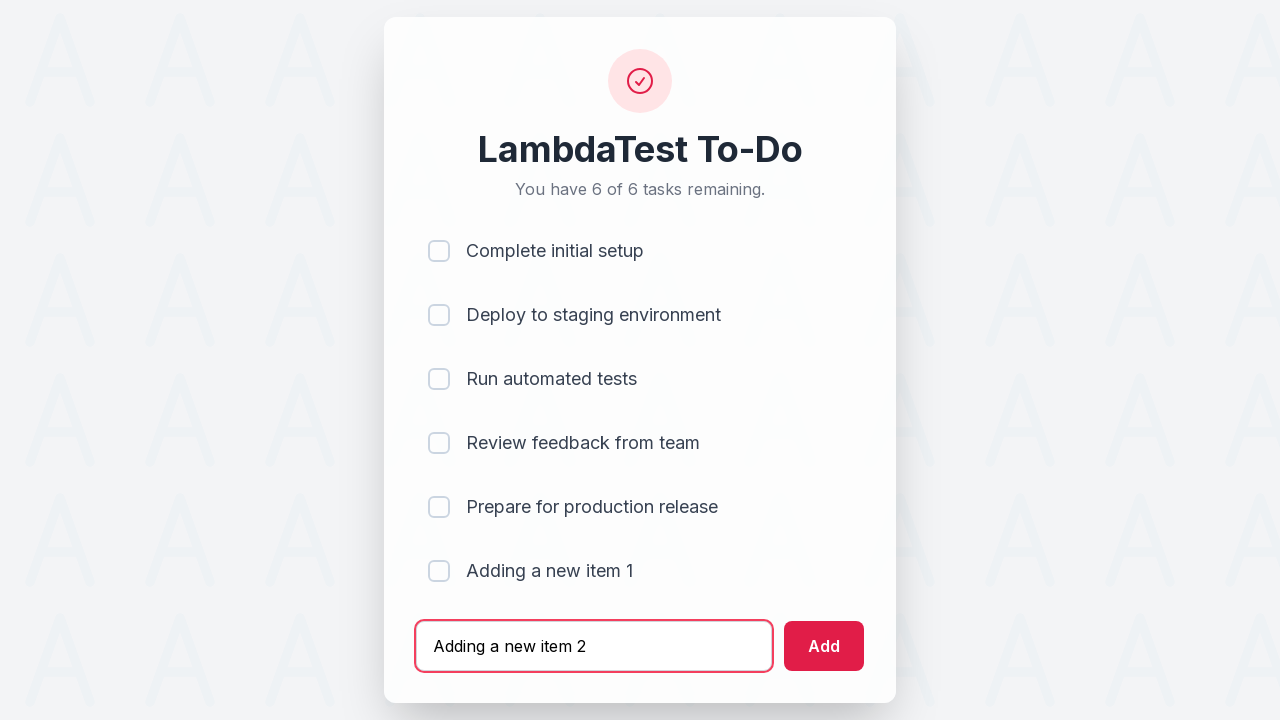

Pressed Enter to add new item 2 on #sampletodotext
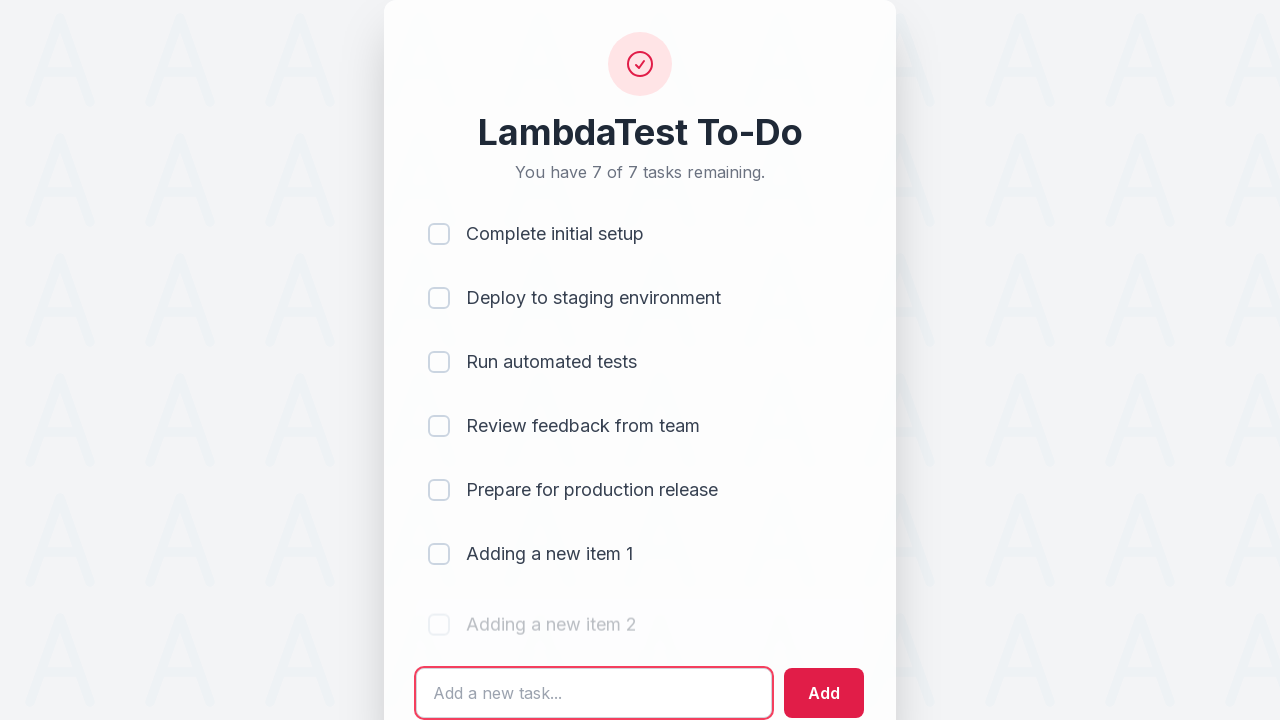

Waited 500ms for item 2 to be added to the list
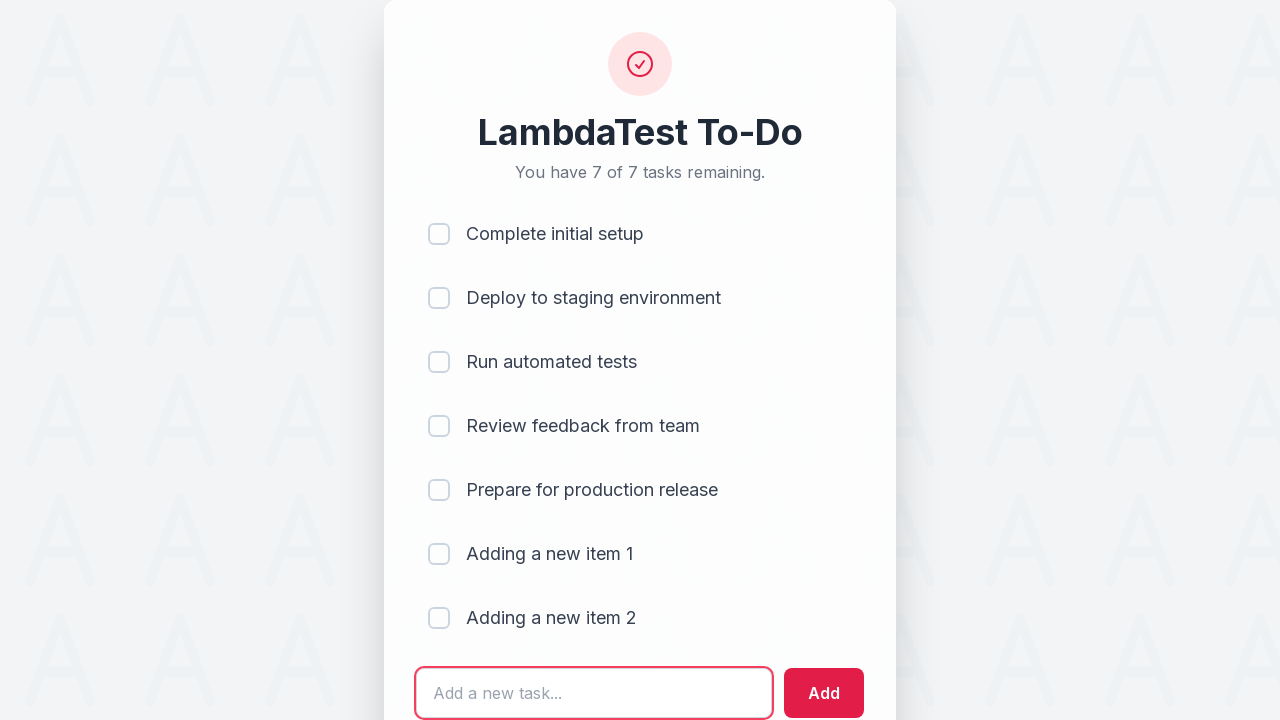

Clicked on todo input field for new item 3 at (594, 693) on #sampletodotext
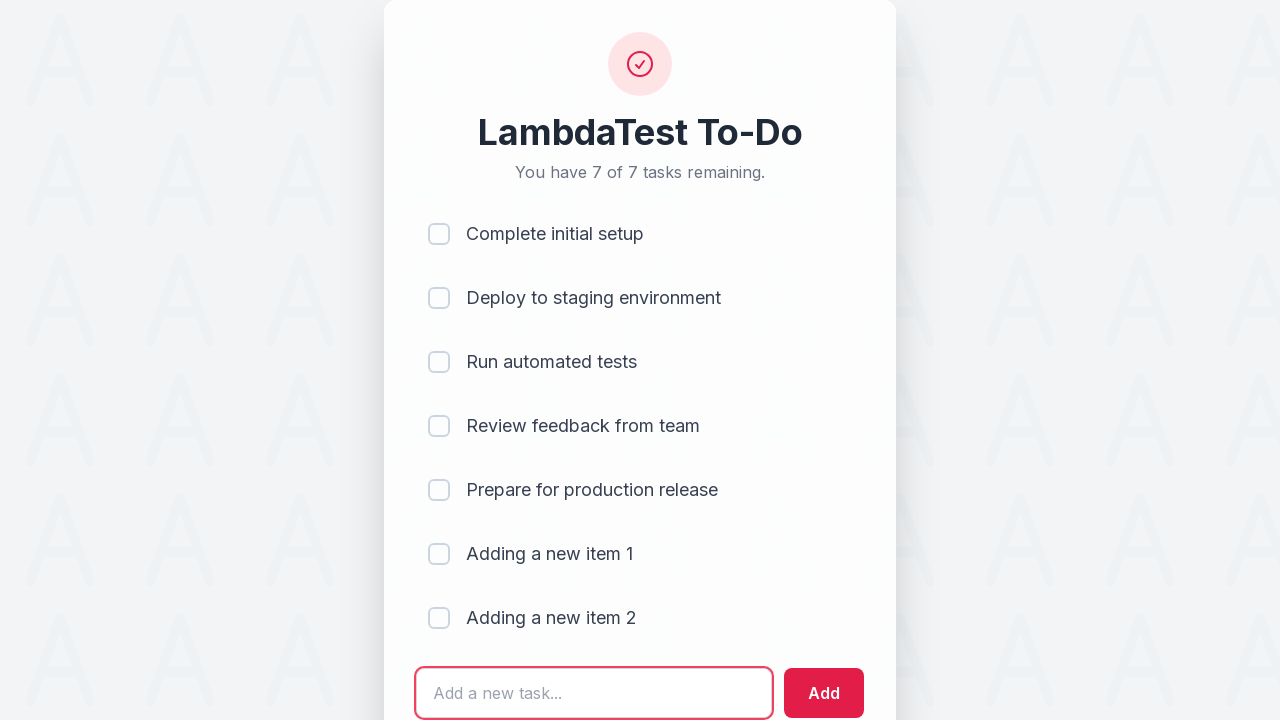

Filled input field with 'Adding a new item 3' on #sampletodotext
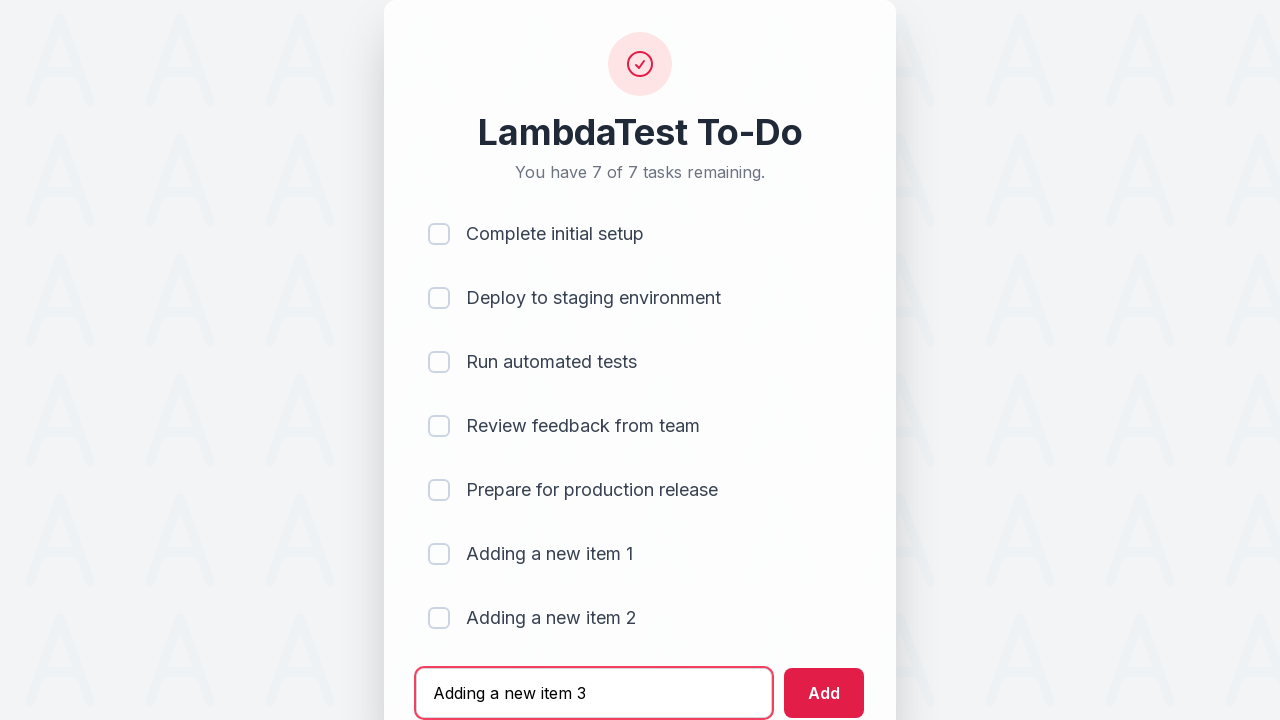

Pressed Enter to add new item 3 on #sampletodotext
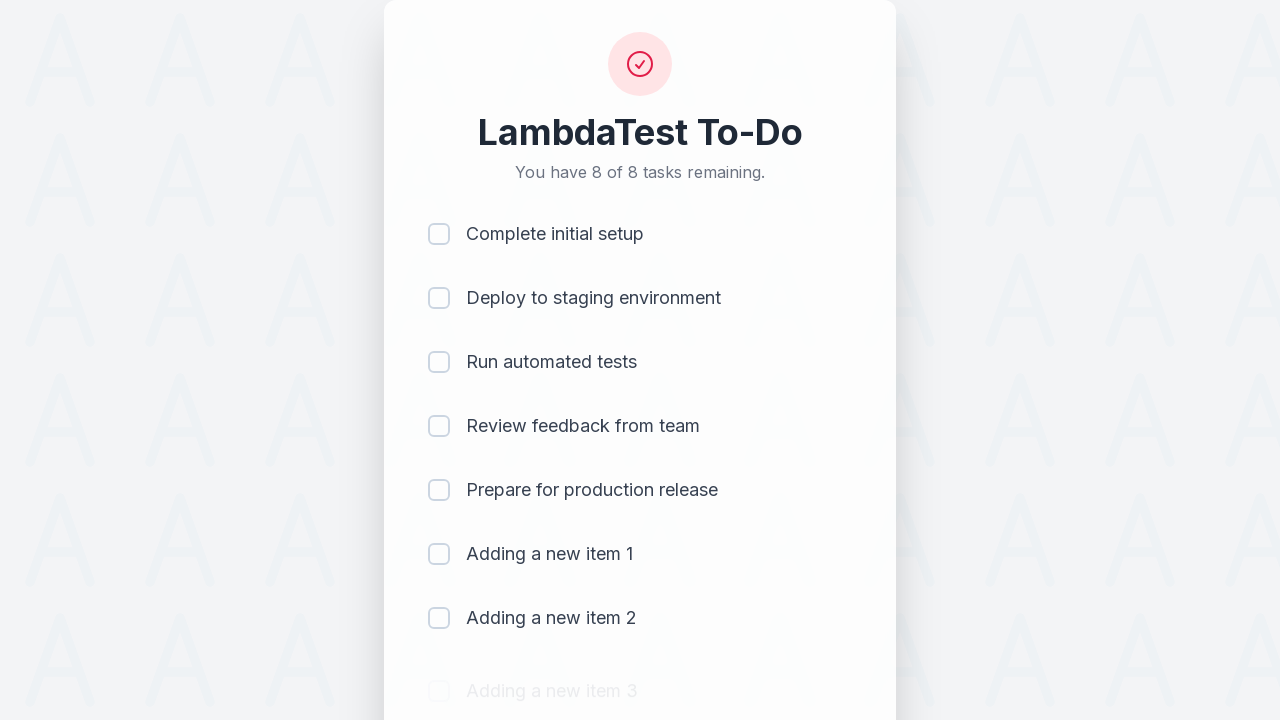

Waited 500ms for item 3 to be added to the list
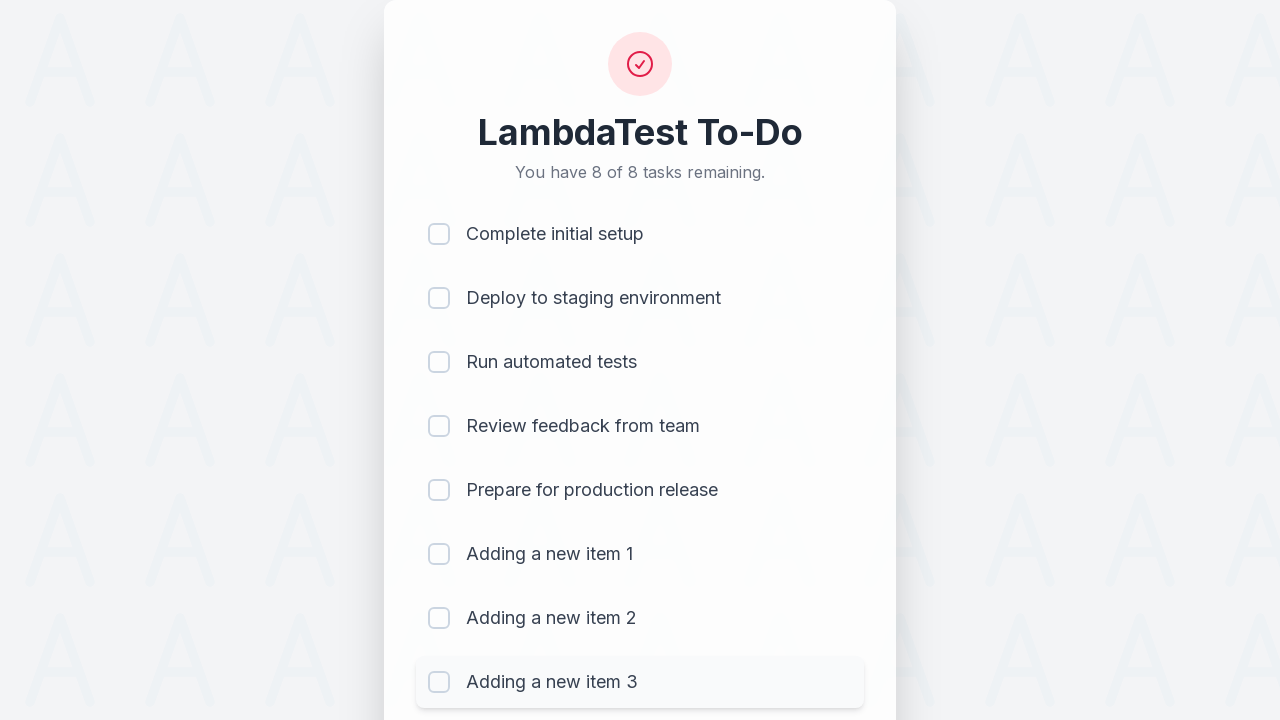

Clicked on todo input field for new item 4 at (594, 663) on #sampletodotext
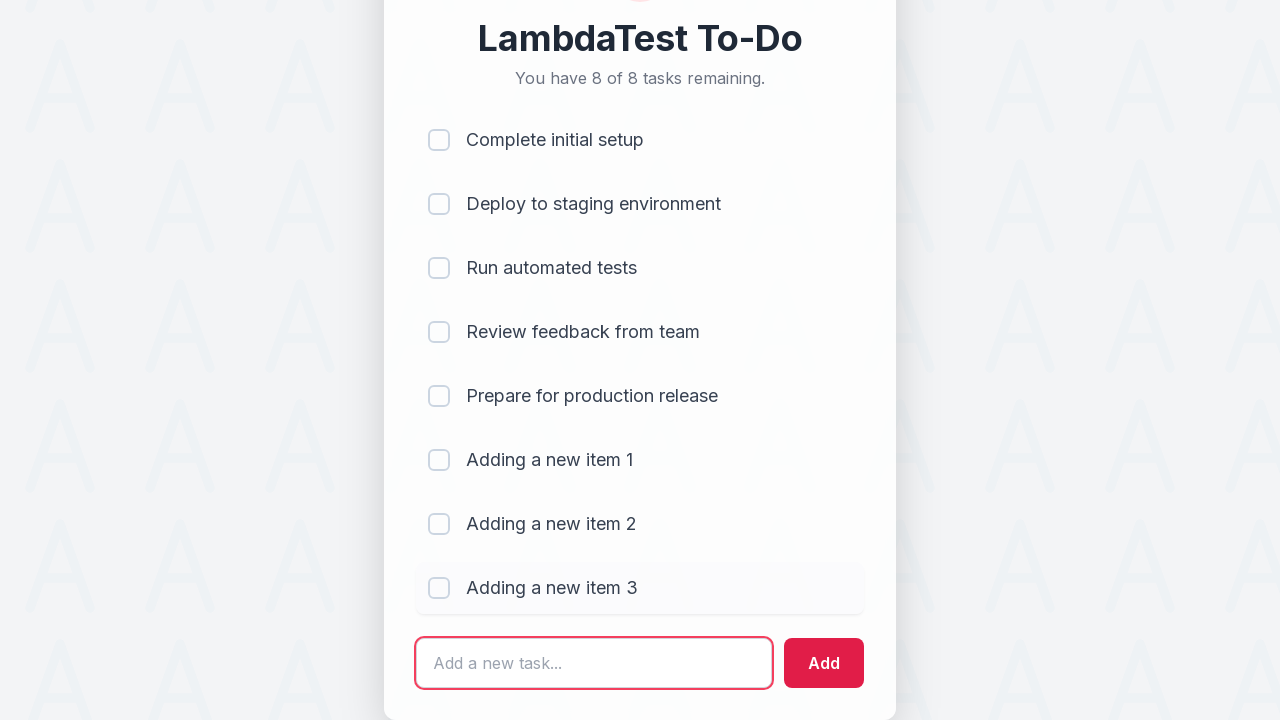

Filled input field with 'Adding a new item 4' on #sampletodotext
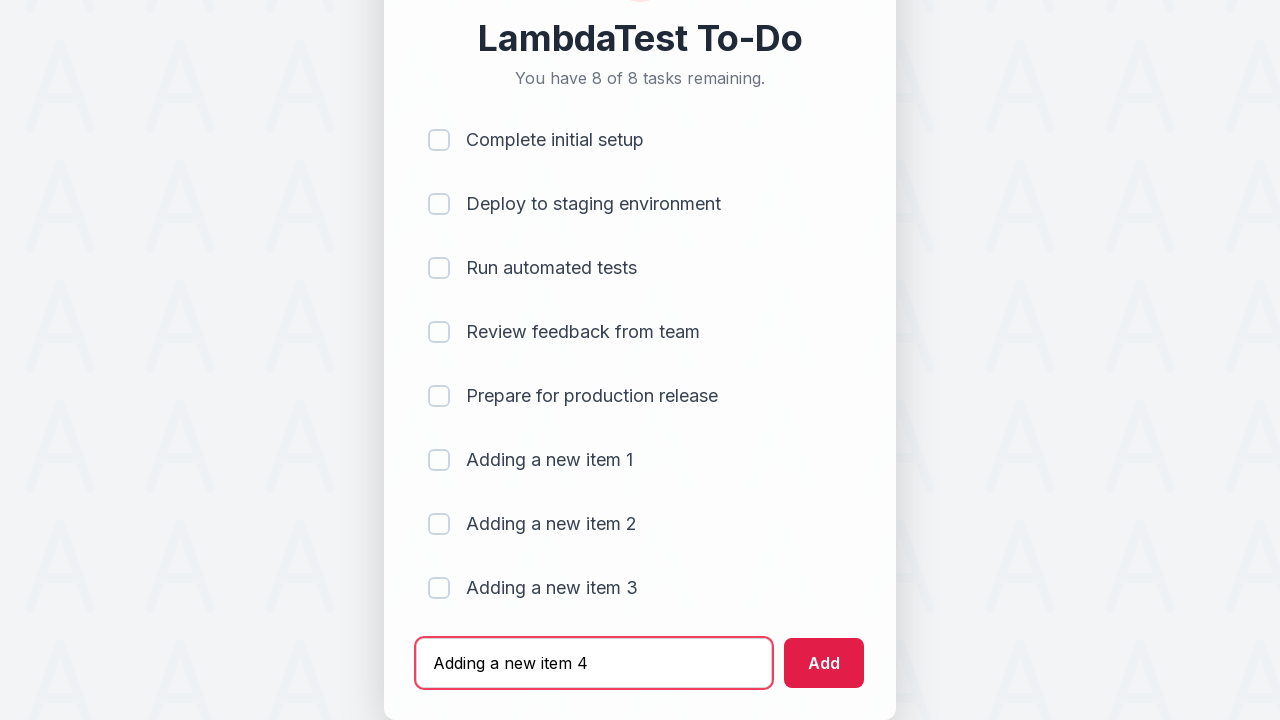

Pressed Enter to add new item 4 on #sampletodotext
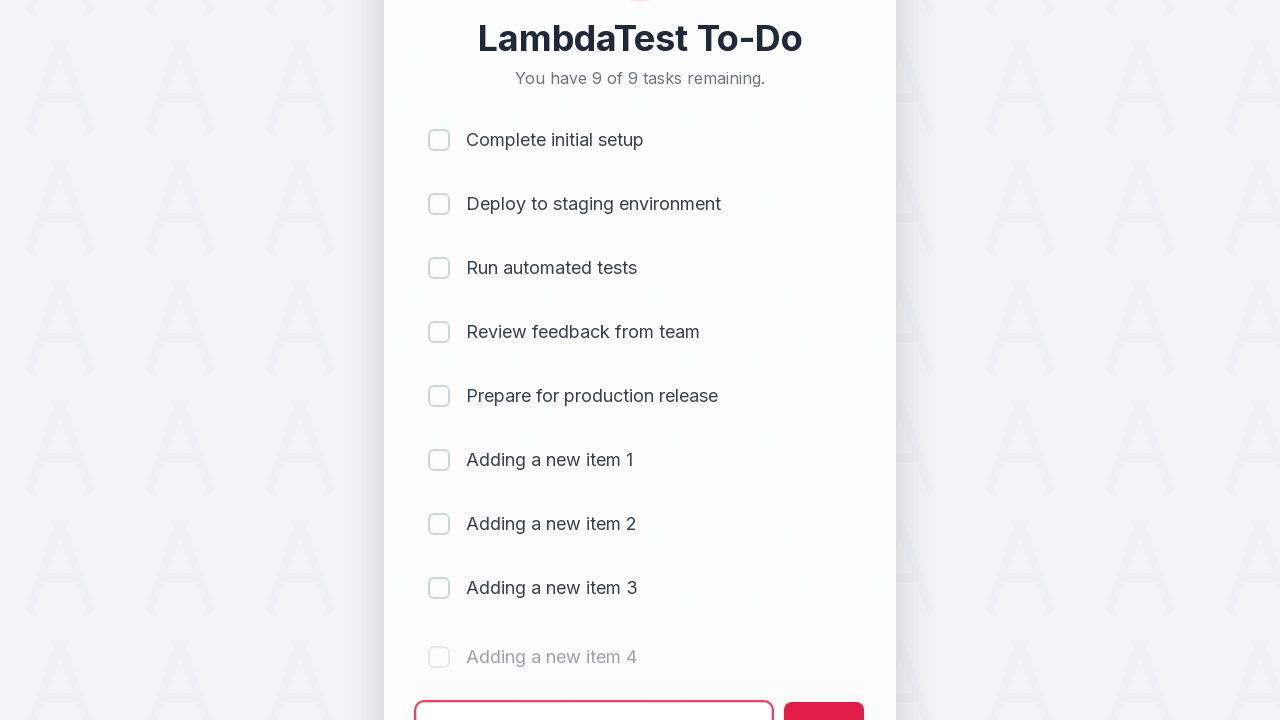

Waited 500ms for item 4 to be added to the list
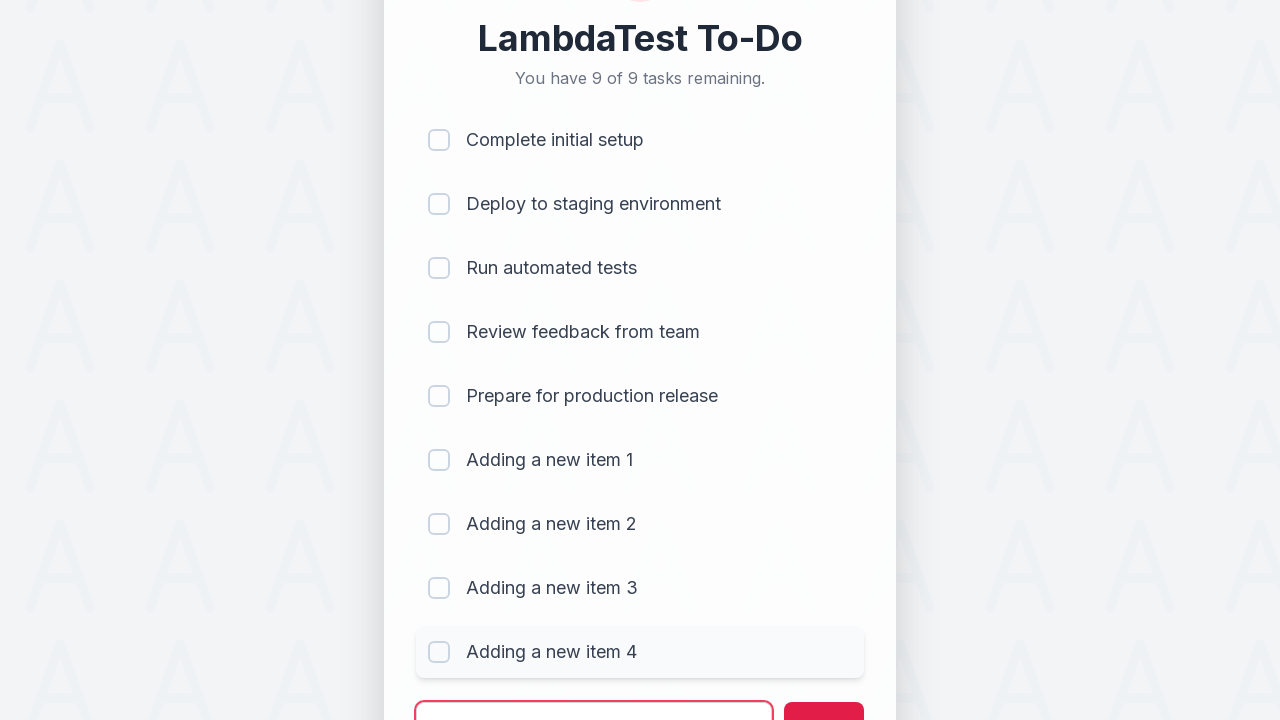

Clicked on todo input field for new item 5 at (594, 695) on #sampletodotext
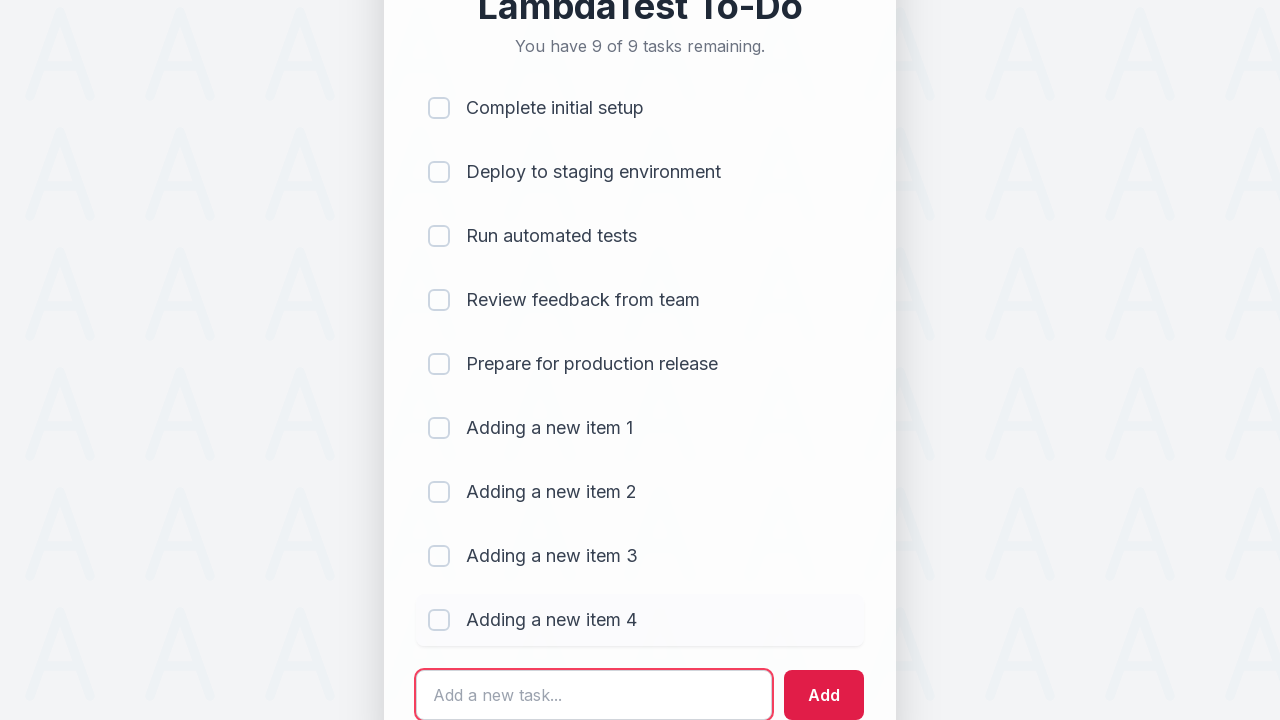

Filled input field with 'Adding a new item 5' on #sampletodotext
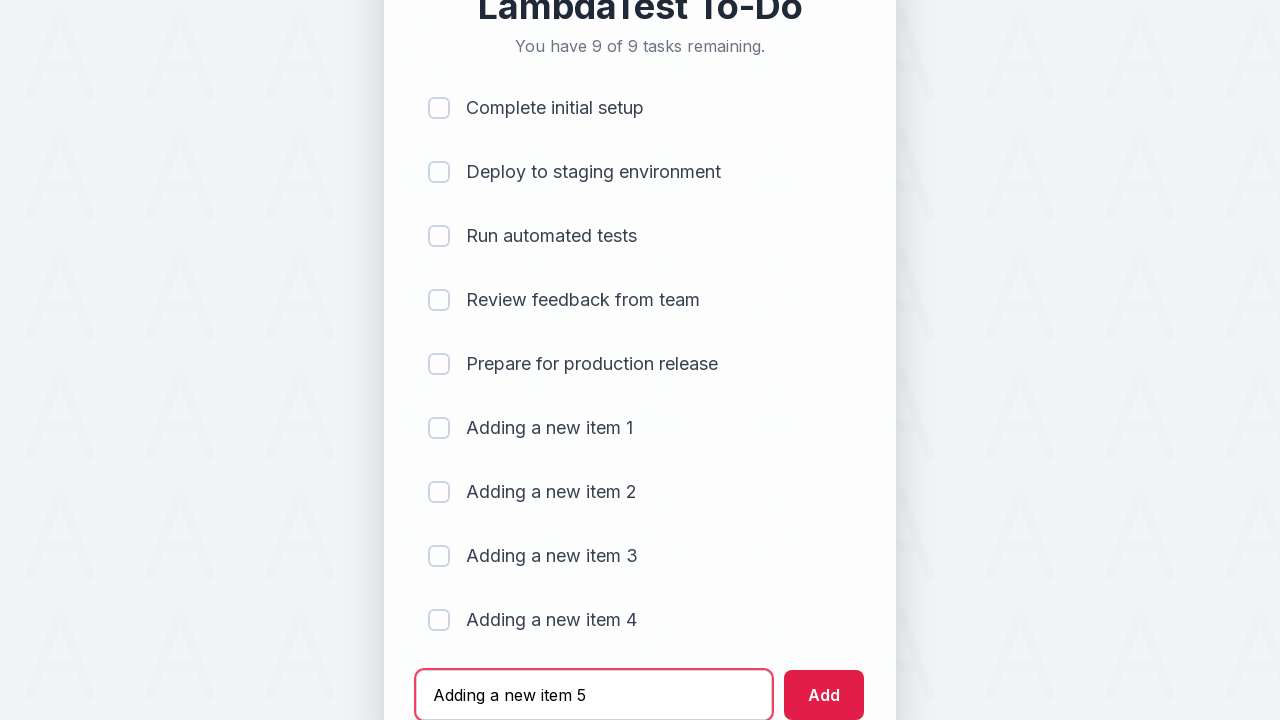

Pressed Enter to add new item 5 on #sampletodotext
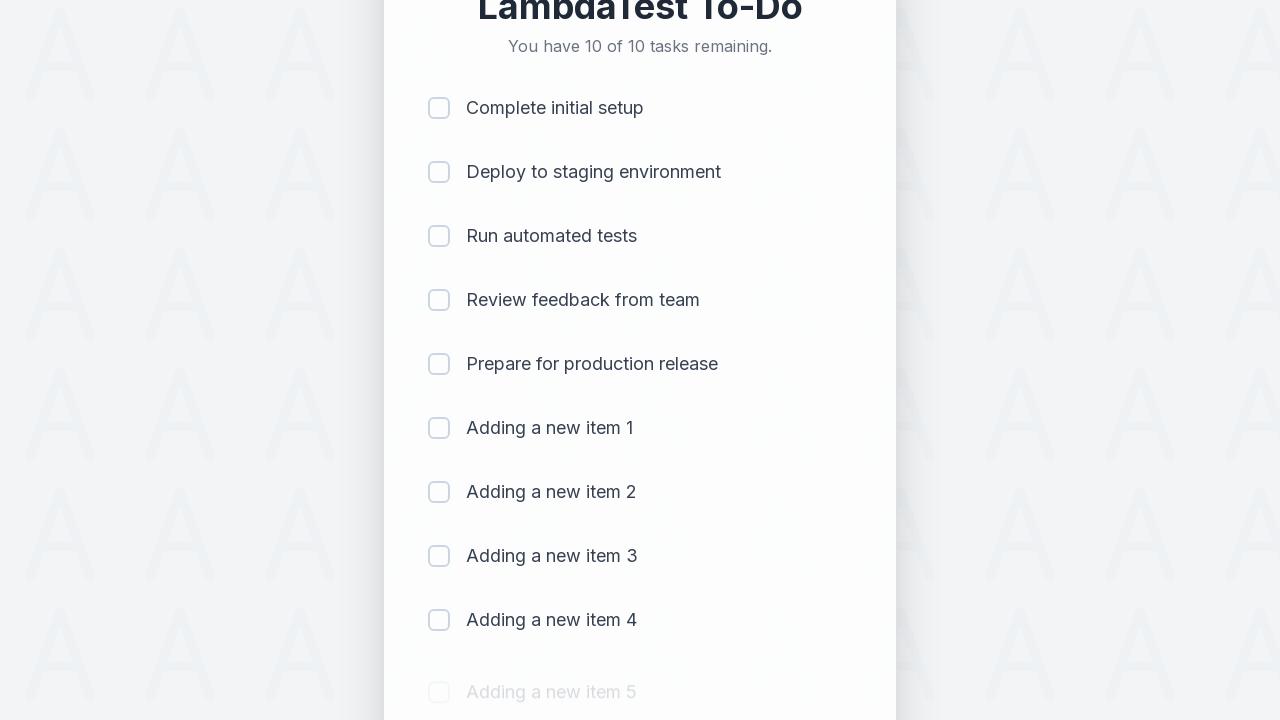

Waited 500ms for item 5 to be added to the list
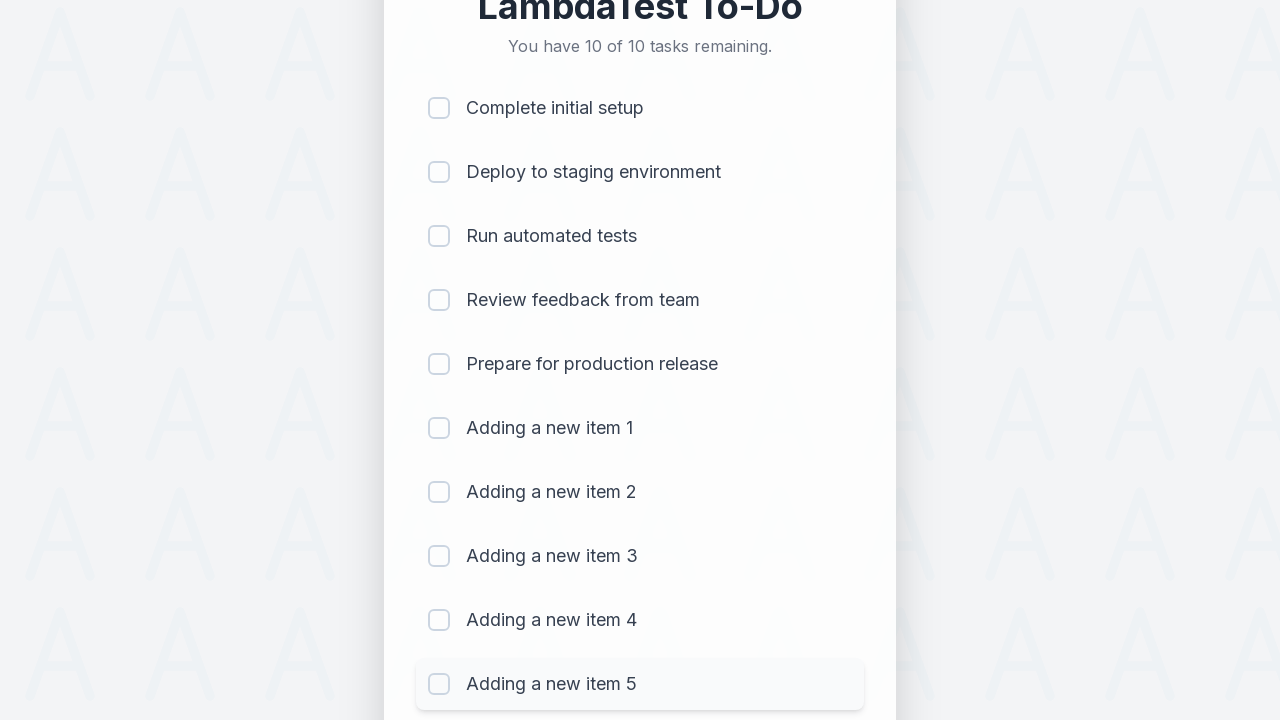

Clicked checkbox for item 1 to mark as completed at (439, 108) on (//input[@type='checkbox'])[1]
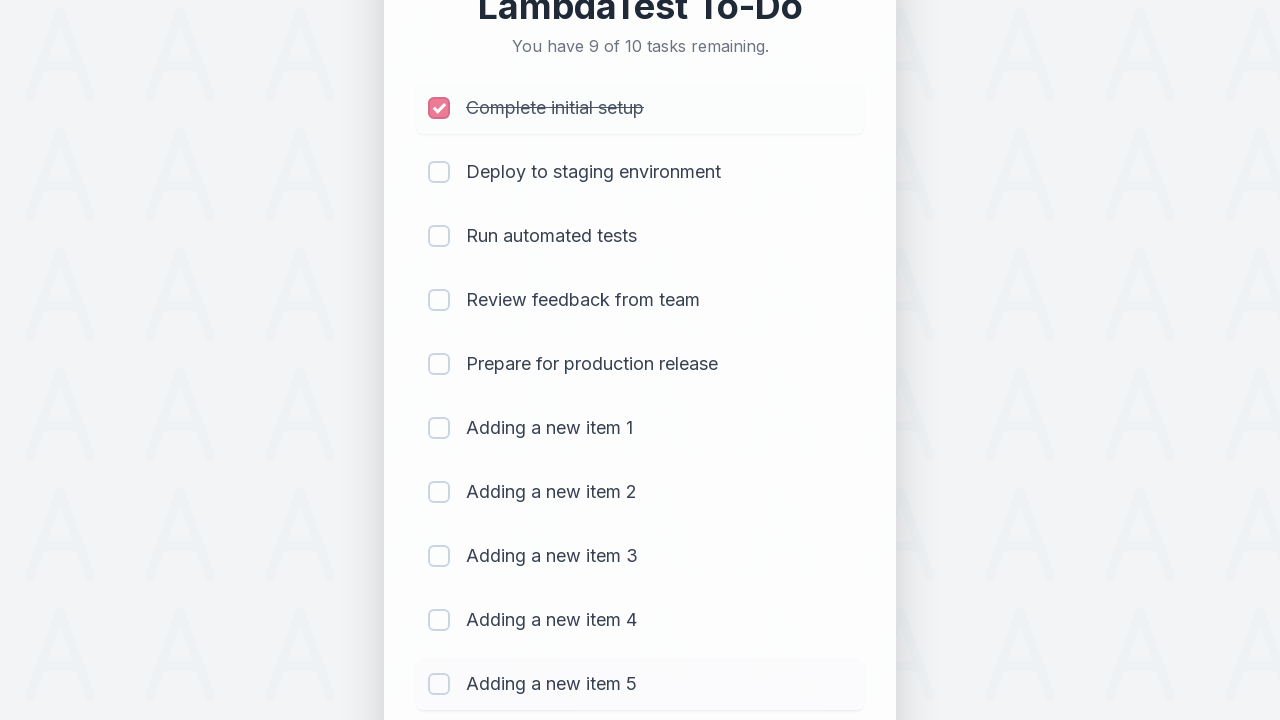

Waited 300ms for item 1 completion to register
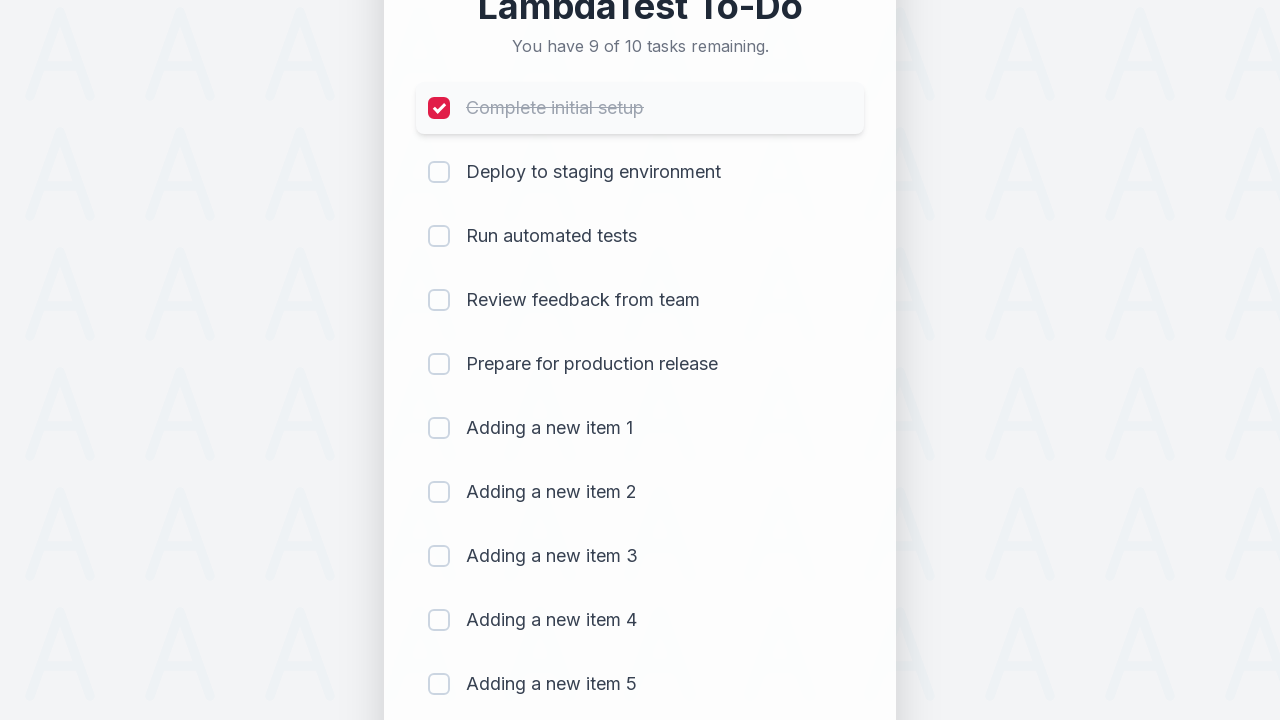

Clicked checkbox for item 2 to mark as completed at (439, 172) on (//input[@type='checkbox'])[2]
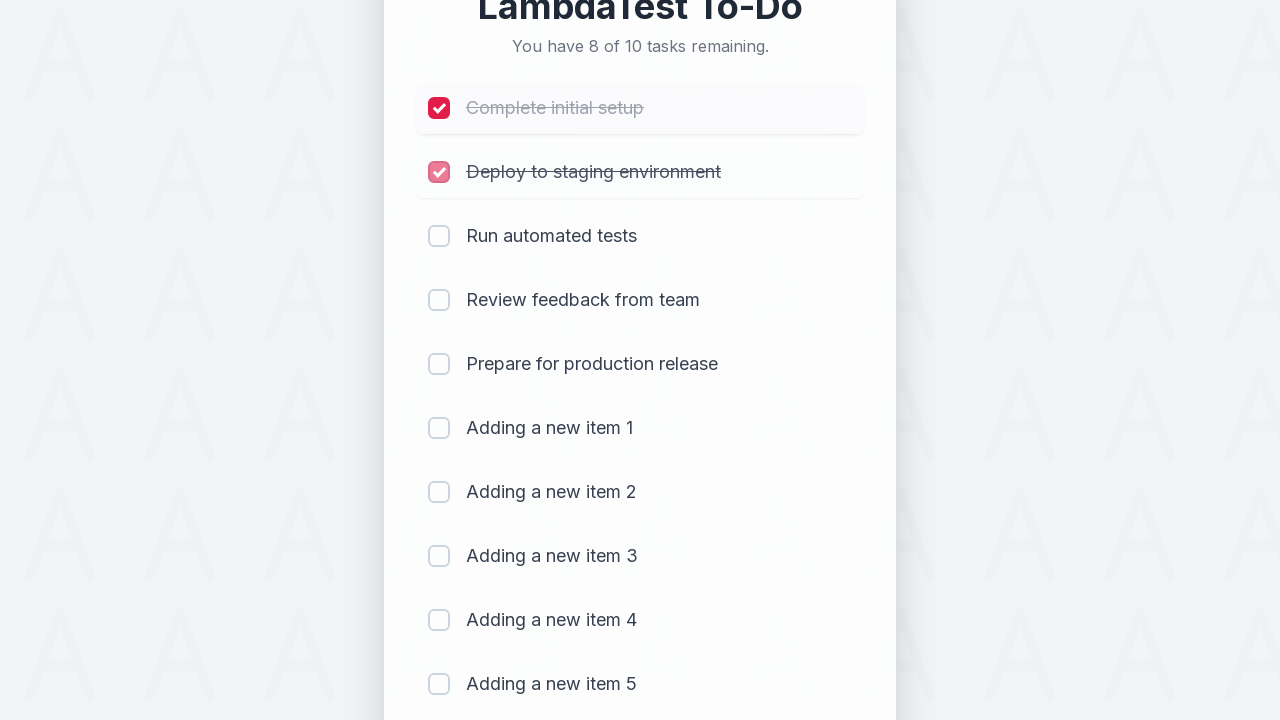

Waited 300ms for item 2 completion to register
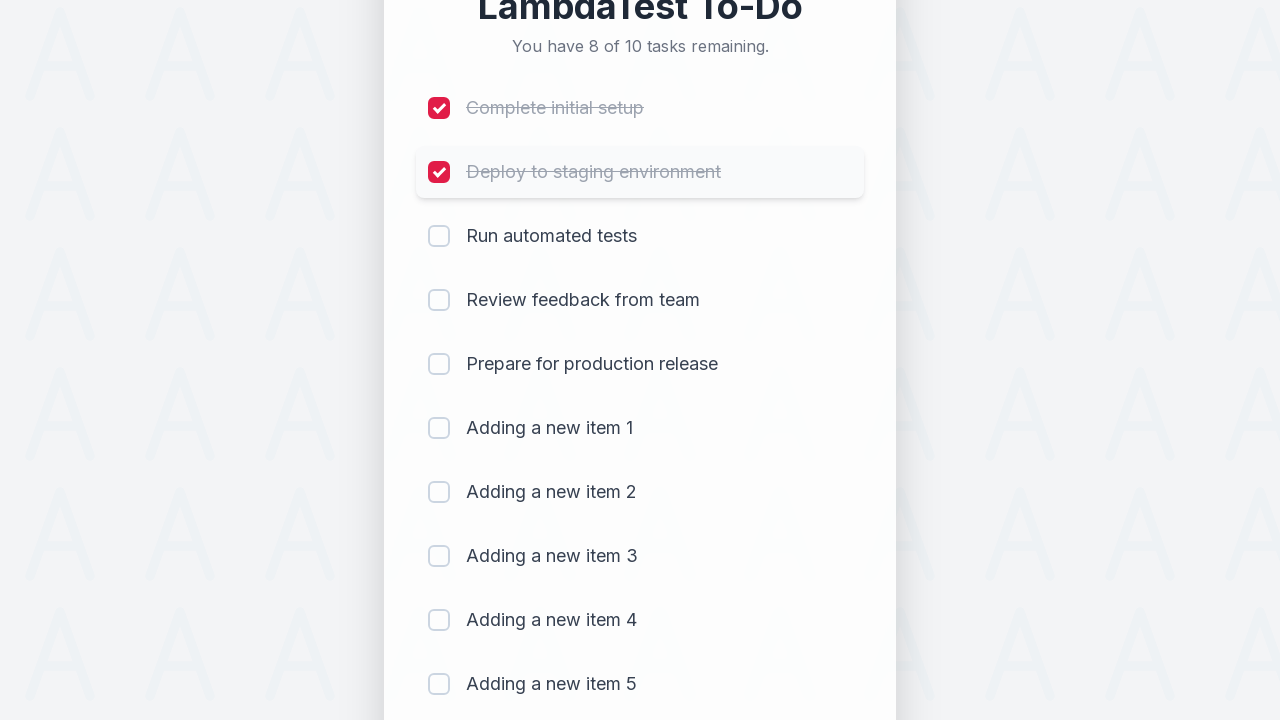

Clicked checkbox for item 3 to mark as completed at (439, 236) on (//input[@type='checkbox'])[3]
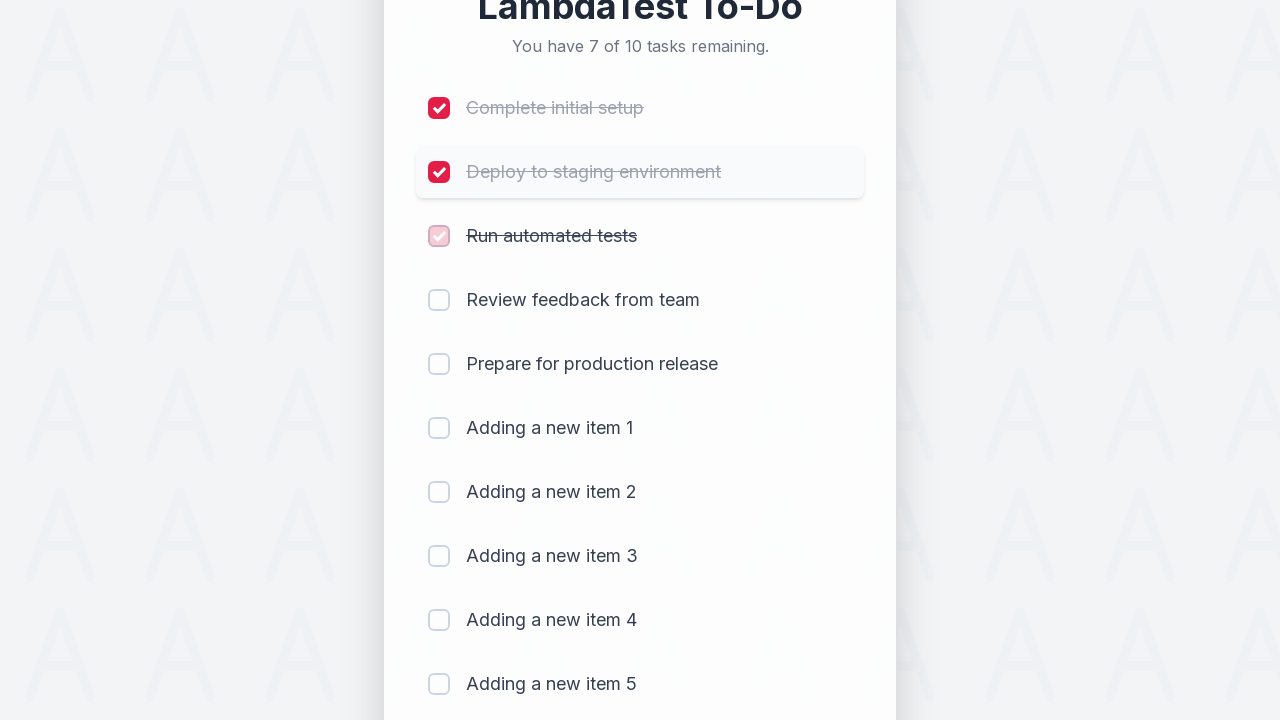

Waited 300ms for item 3 completion to register
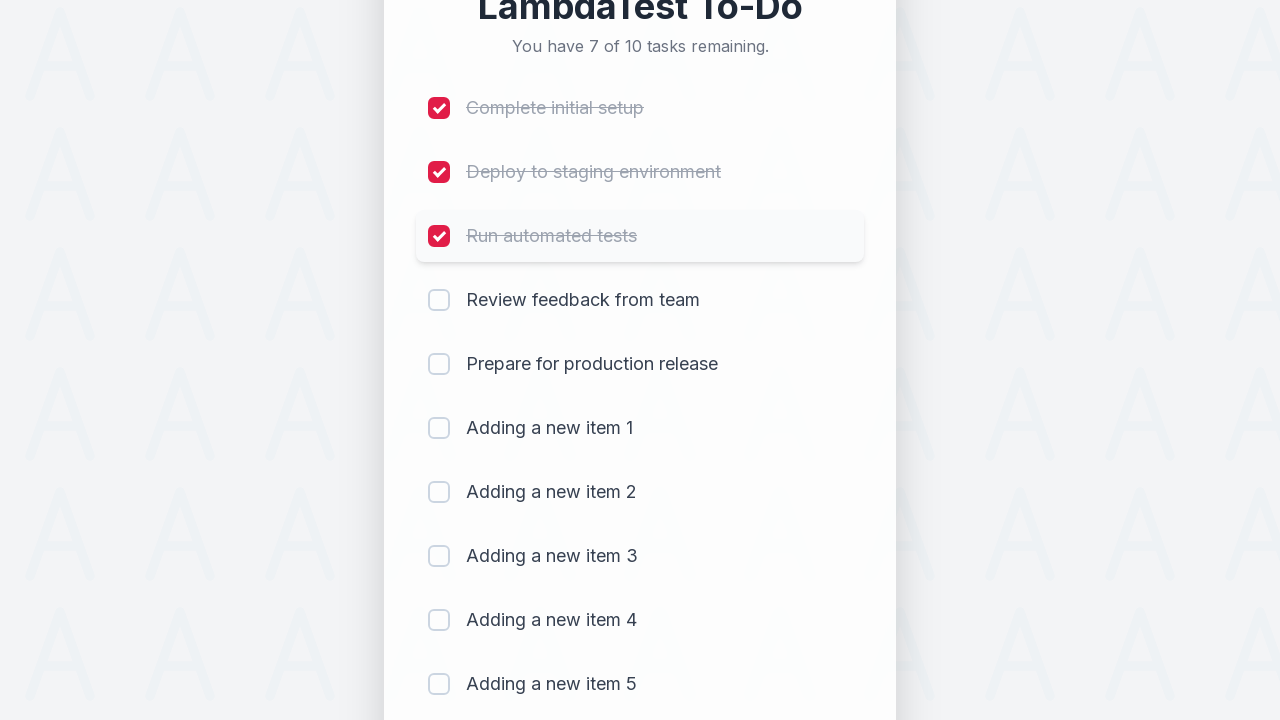

Clicked checkbox for item 4 to mark as completed at (439, 300) on (//input[@type='checkbox'])[4]
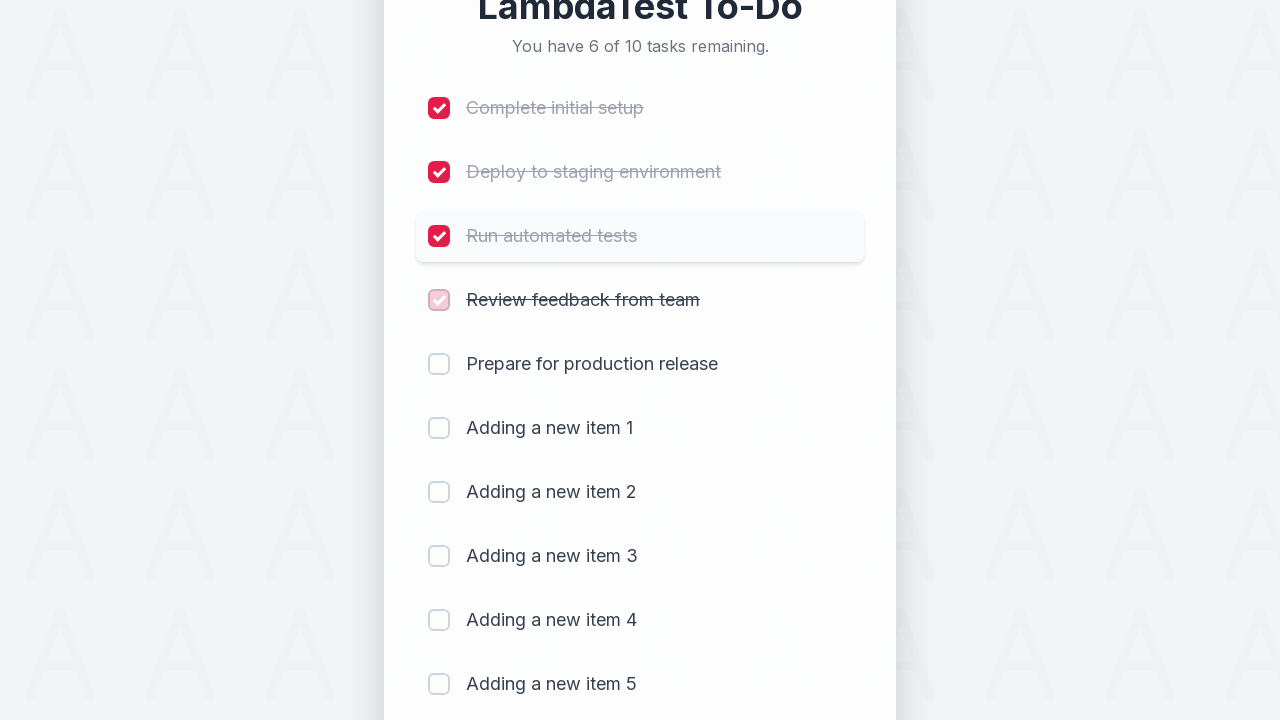

Waited 300ms for item 4 completion to register
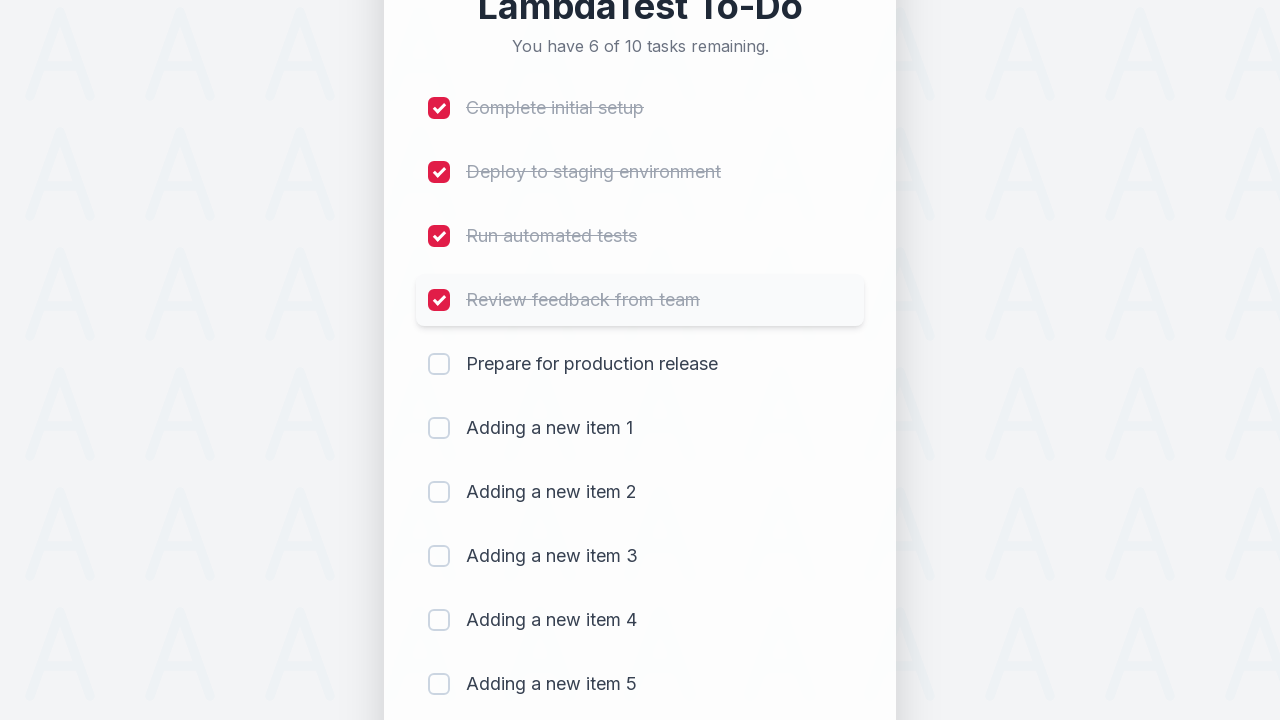

Clicked checkbox for item 5 to mark as completed at (439, 364) on (//input[@type='checkbox'])[5]
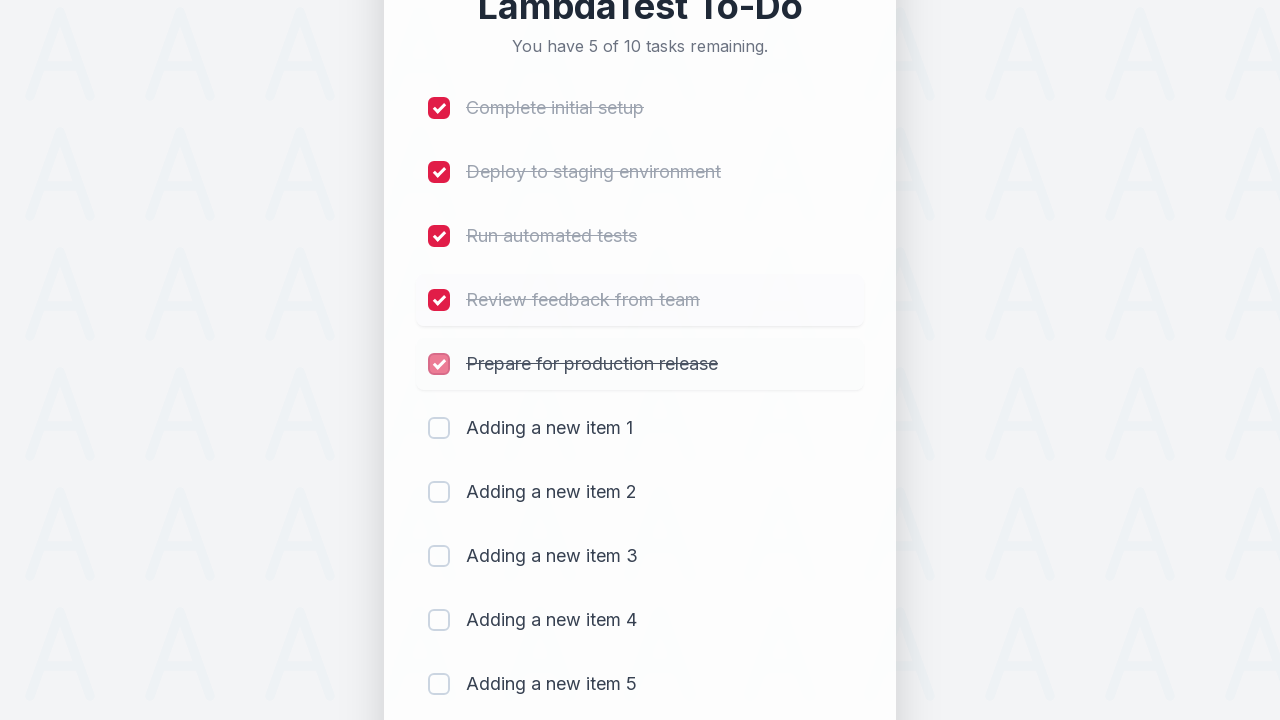

Waited 300ms for item 5 completion to register
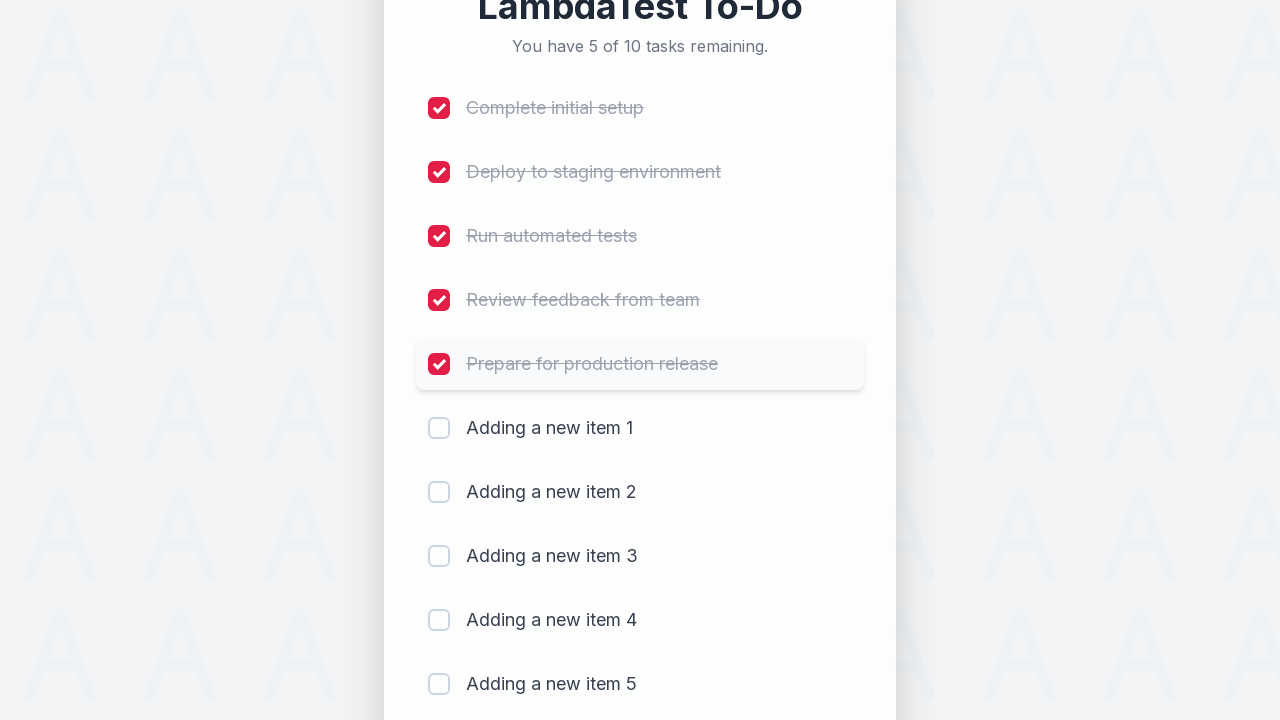

Clicked checkbox for item 6 to mark as completed at (439, 428) on (//input[@type='checkbox'])[6]
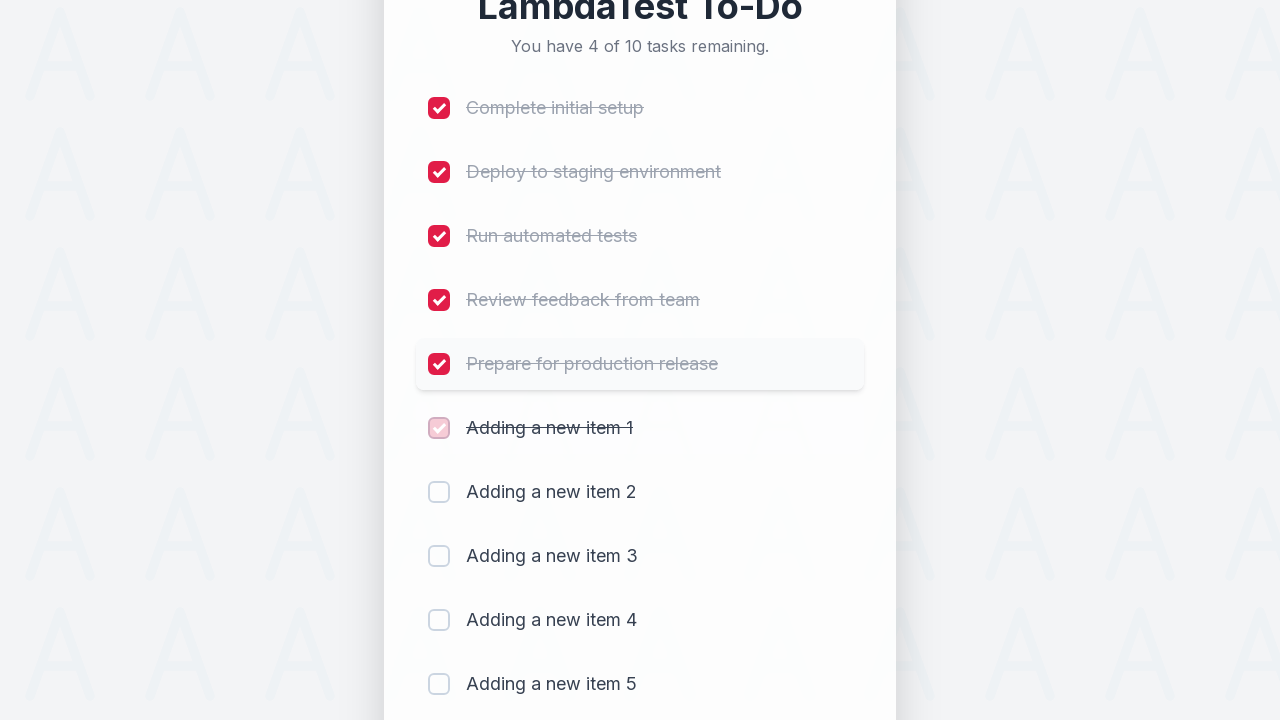

Waited 300ms for item 6 completion to register
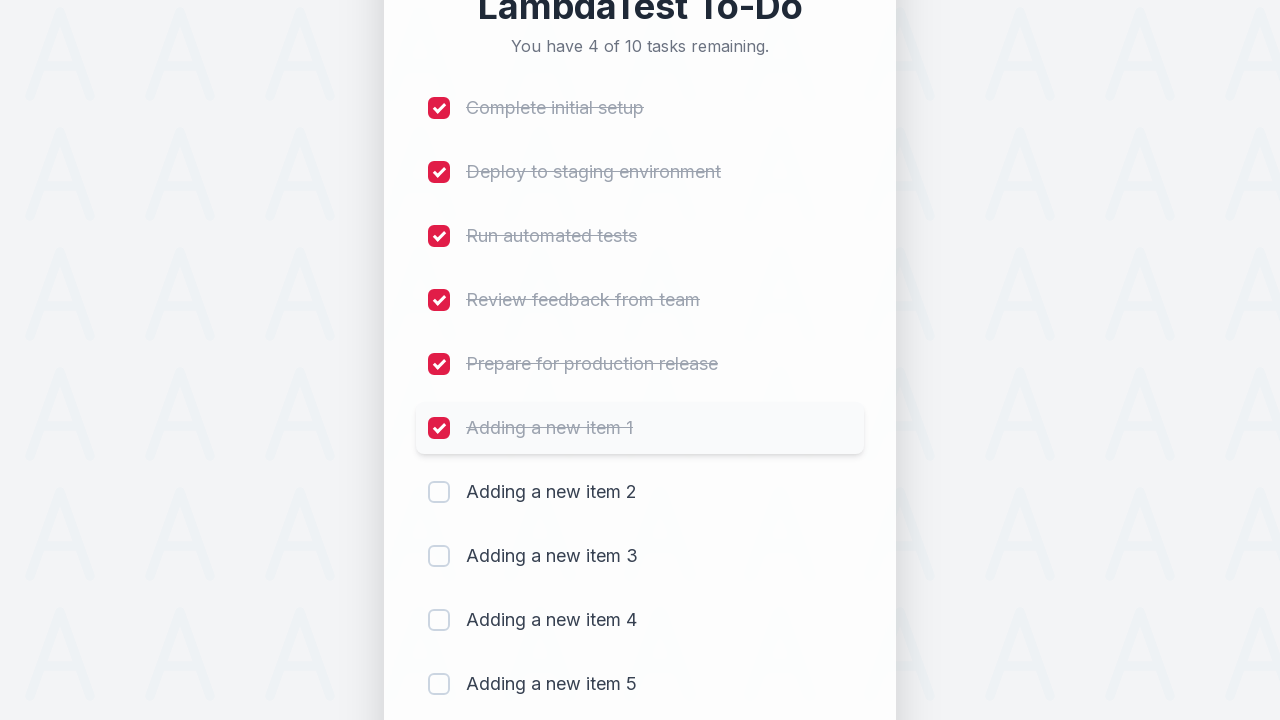

Clicked checkbox for item 7 to mark as completed at (439, 492) on (//input[@type='checkbox'])[7]
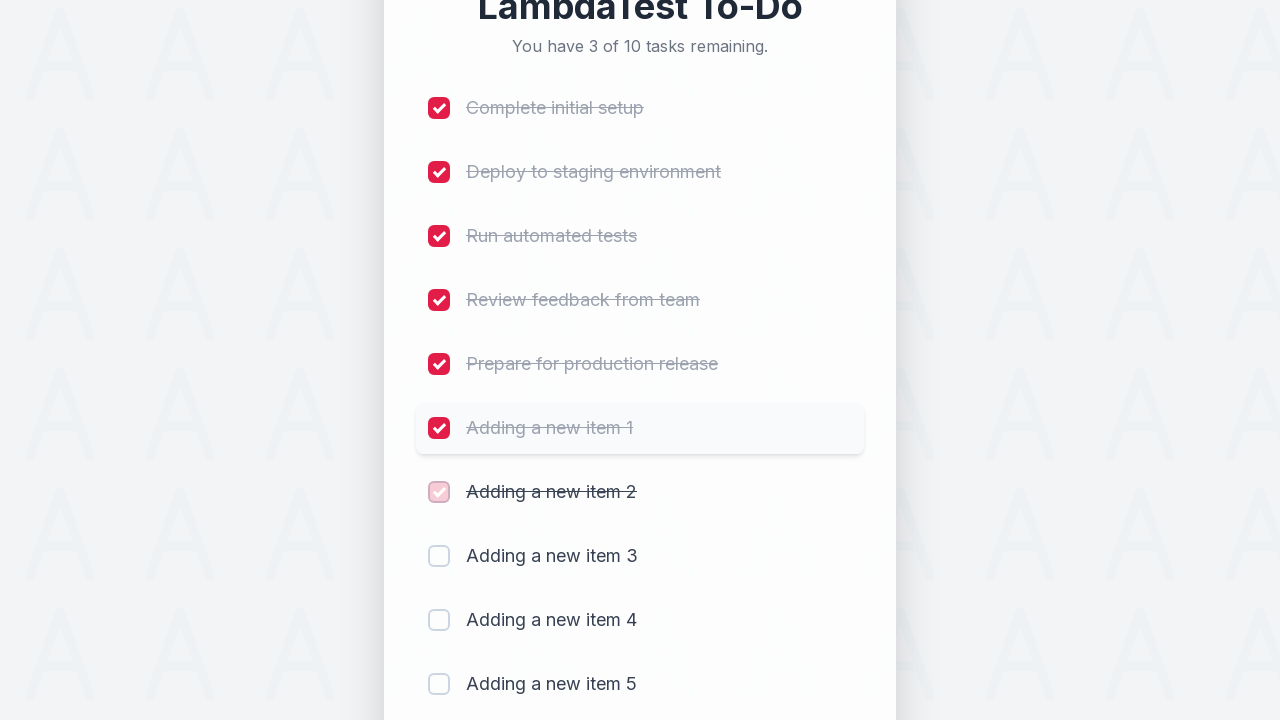

Waited 300ms for item 7 completion to register
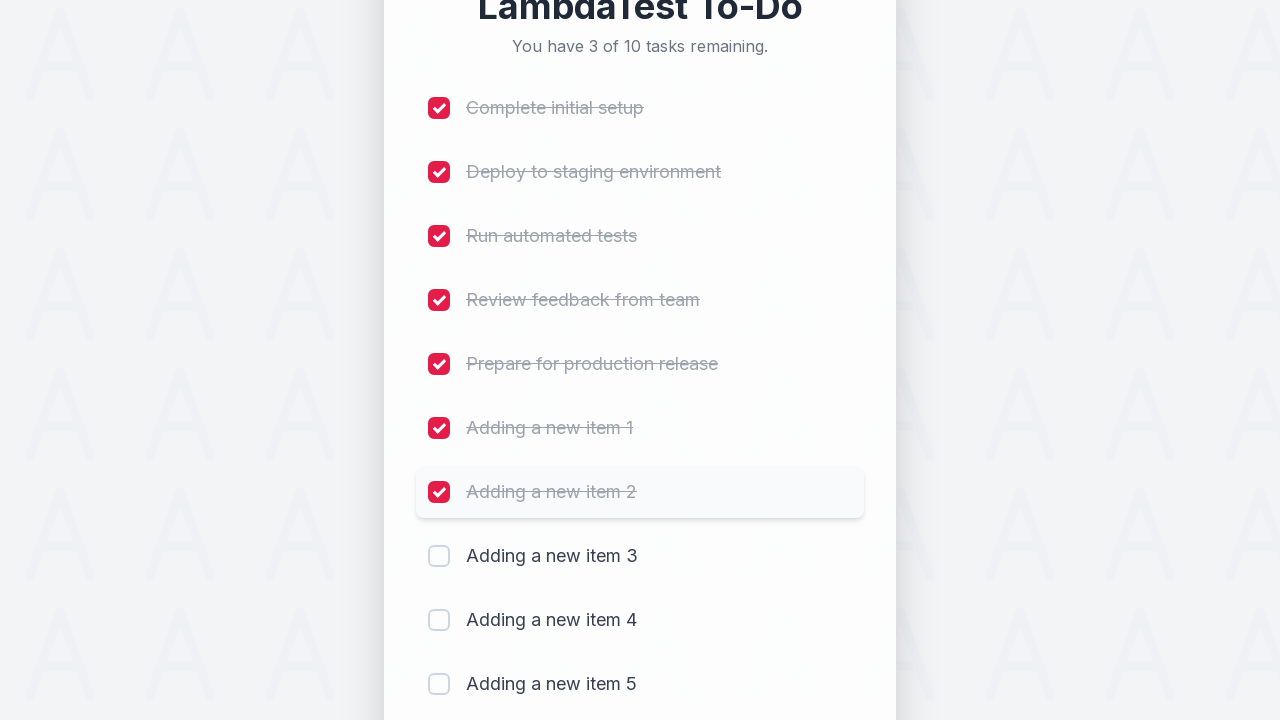

Clicked checkbox for item 8 to mark as completed at (439, 556) on (//input[@type='checkbox'])[8]
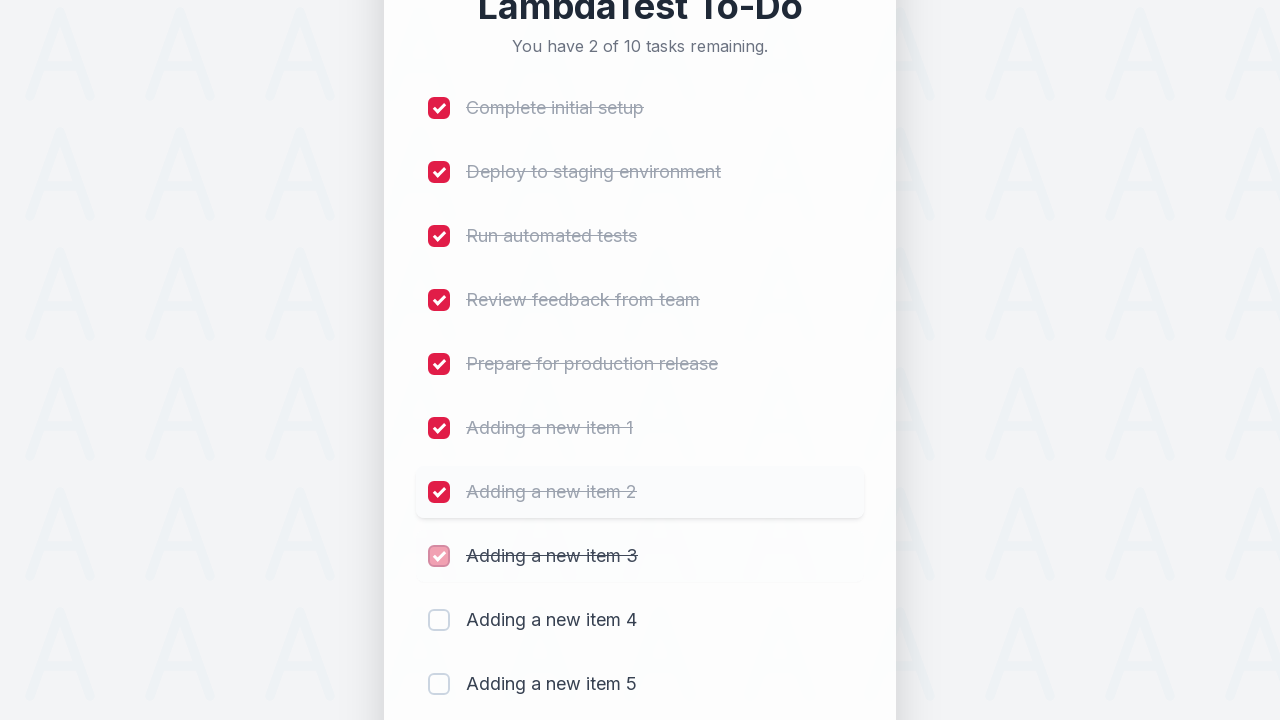

Waited 300ms for item 8 completion to register
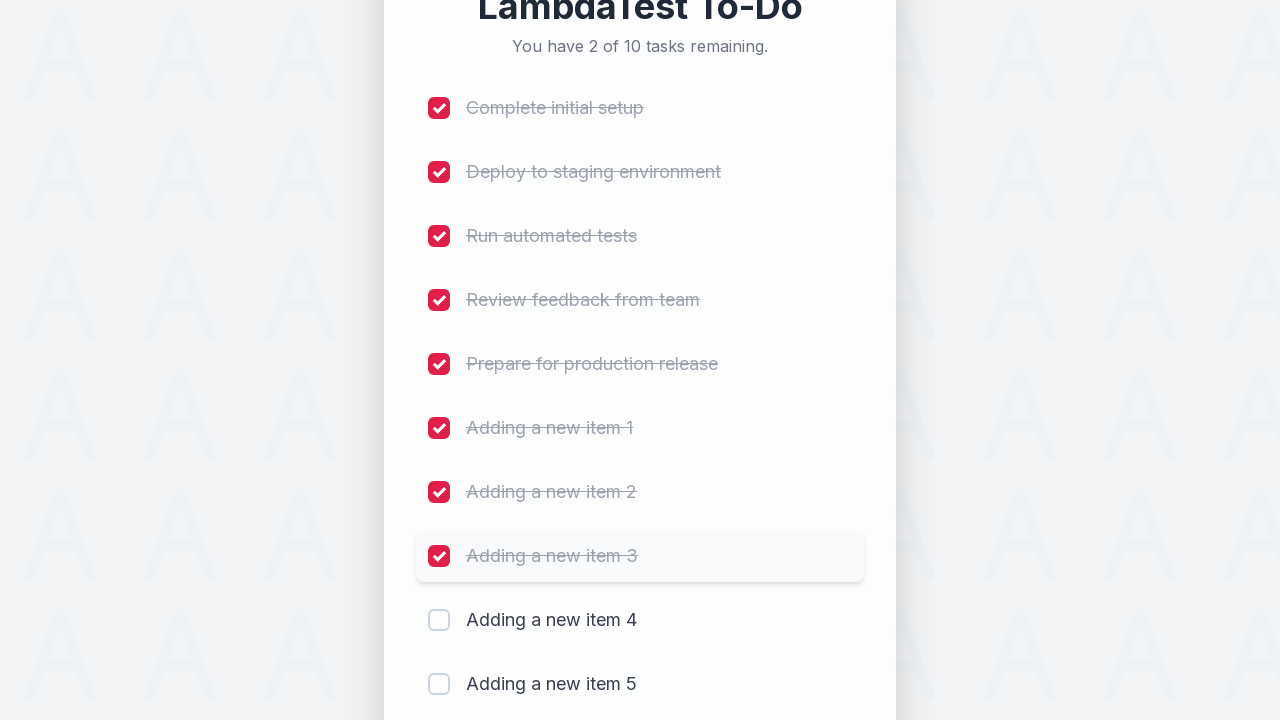

Clicked checkbox for item 9 to mark as completed at (439, 620) on (//input[@type='checkbox'])[9]
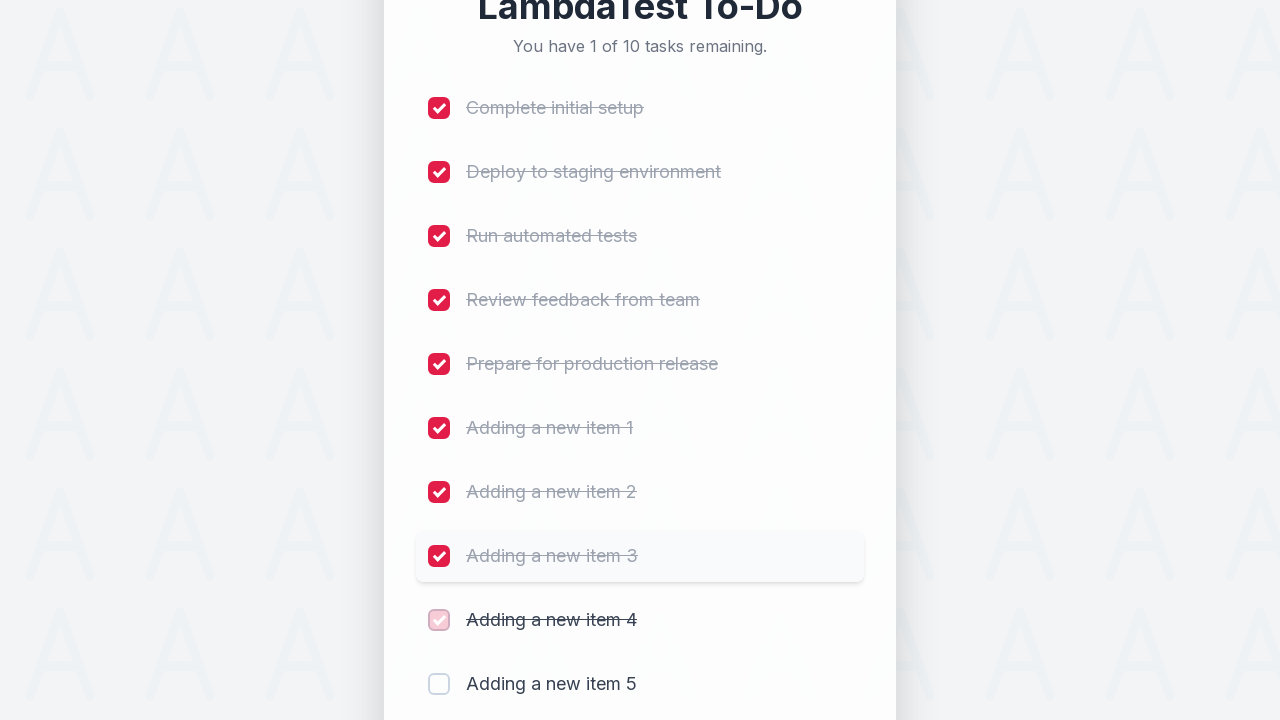

Waited 300ms for item 9 completion to register
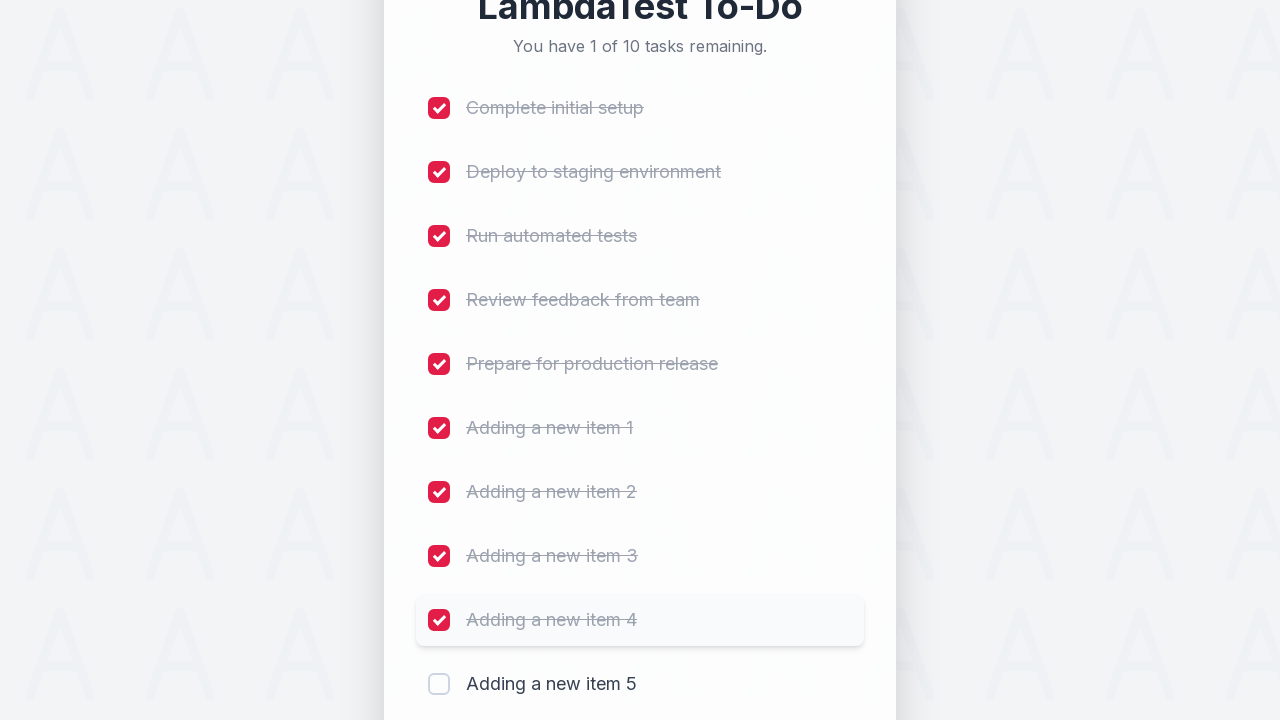

Clicked checkbox for item 10 to mark as completed at (439, 684) on (//input[@type='checkbox'])[10]
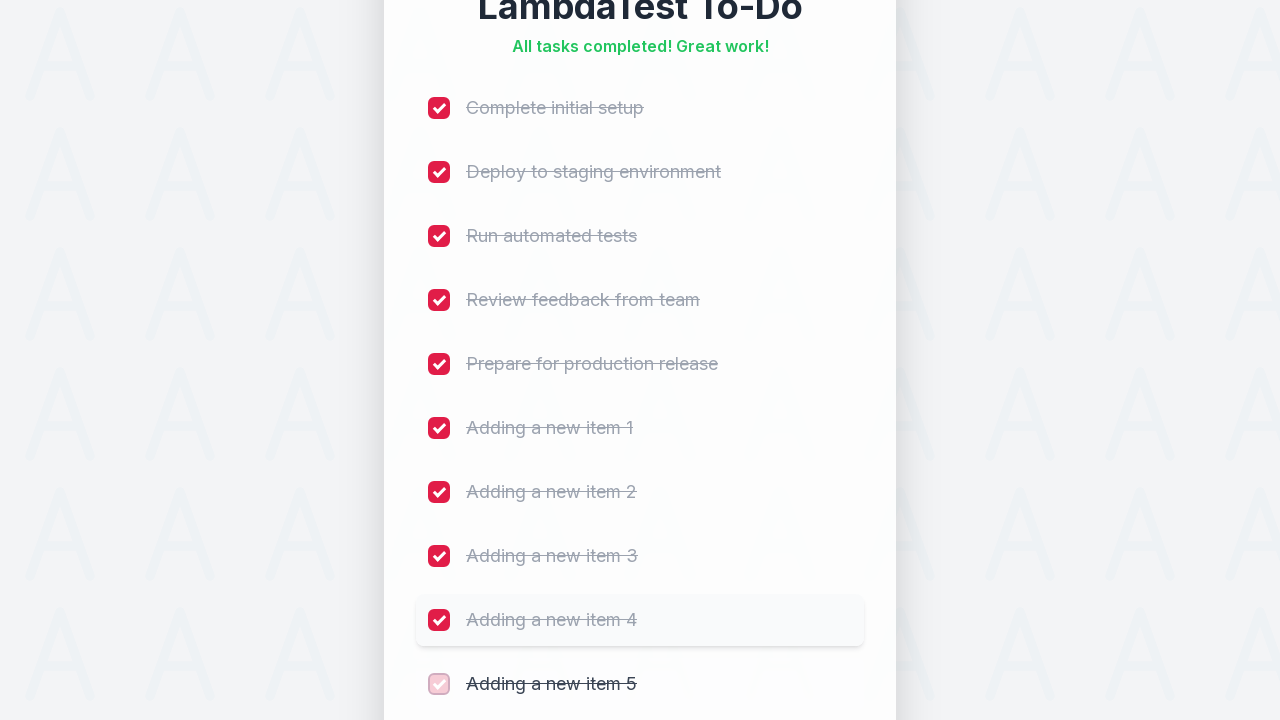

Waited 300ms for item 10 completion to register
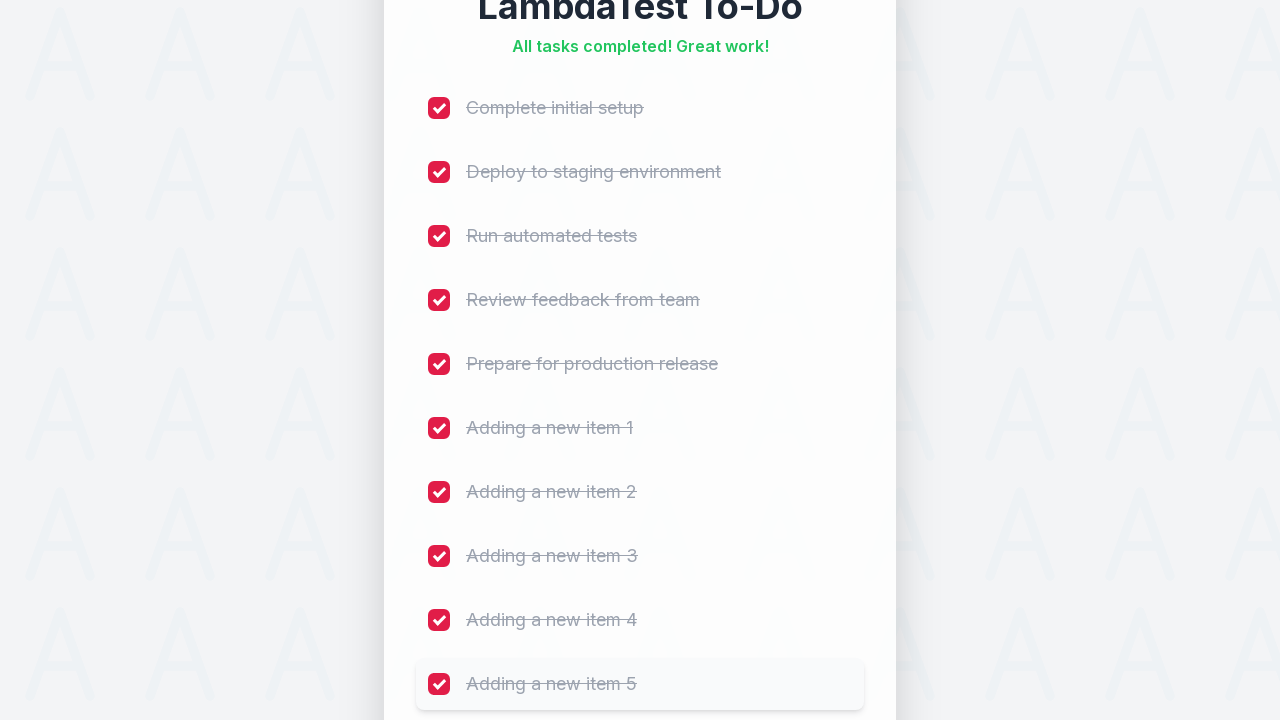

Verified that all items are marked as completed
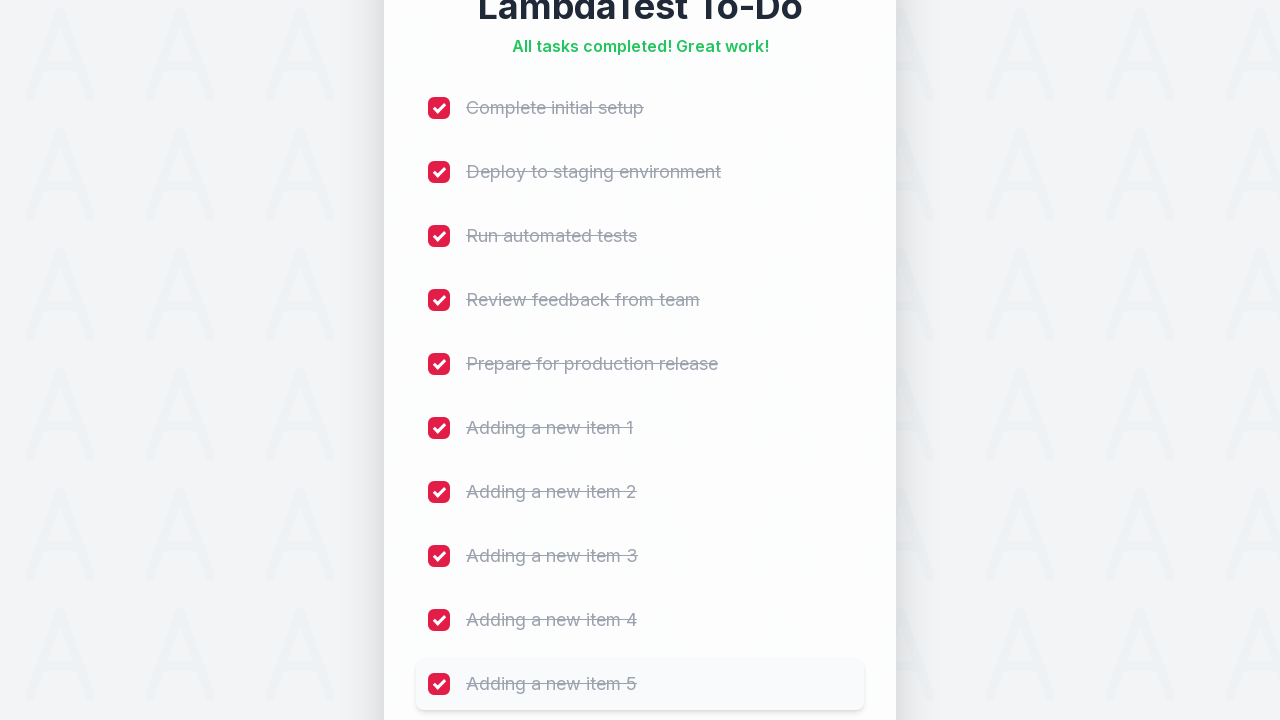

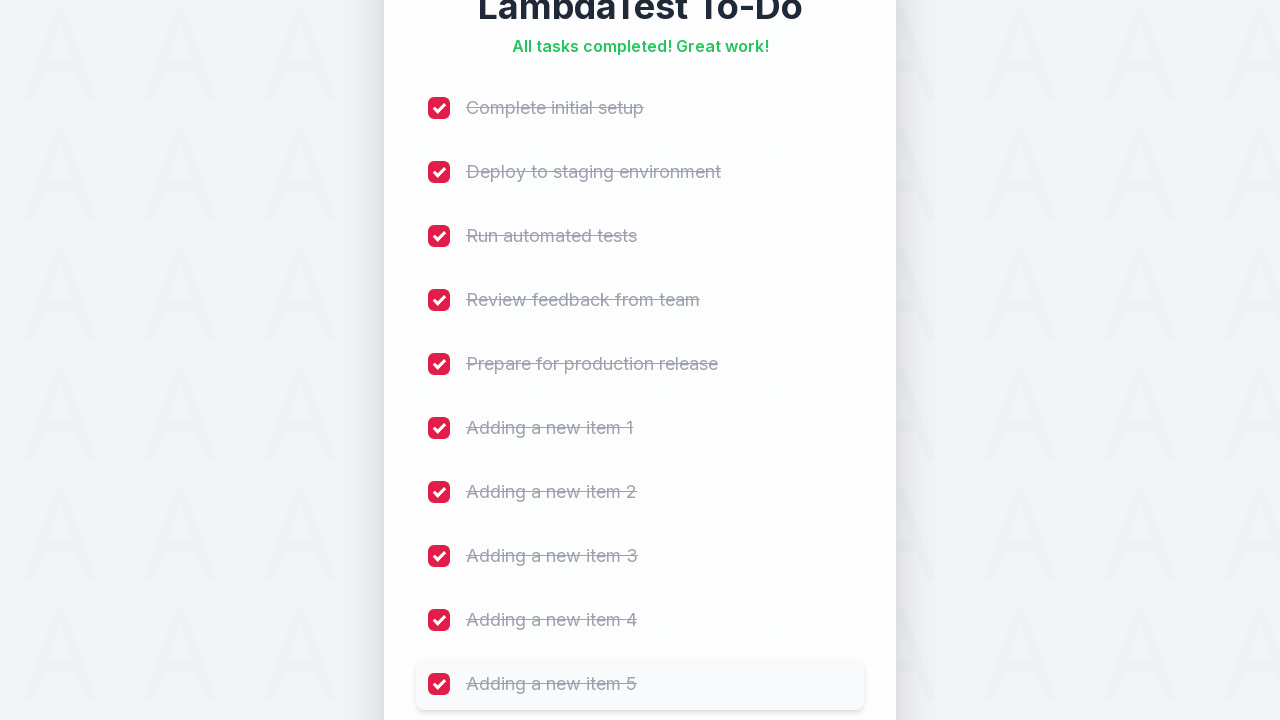